Tests slider functionality by using arrow keys to move the slider to a specific target value

Starting URL: https://demoqa.com/slider

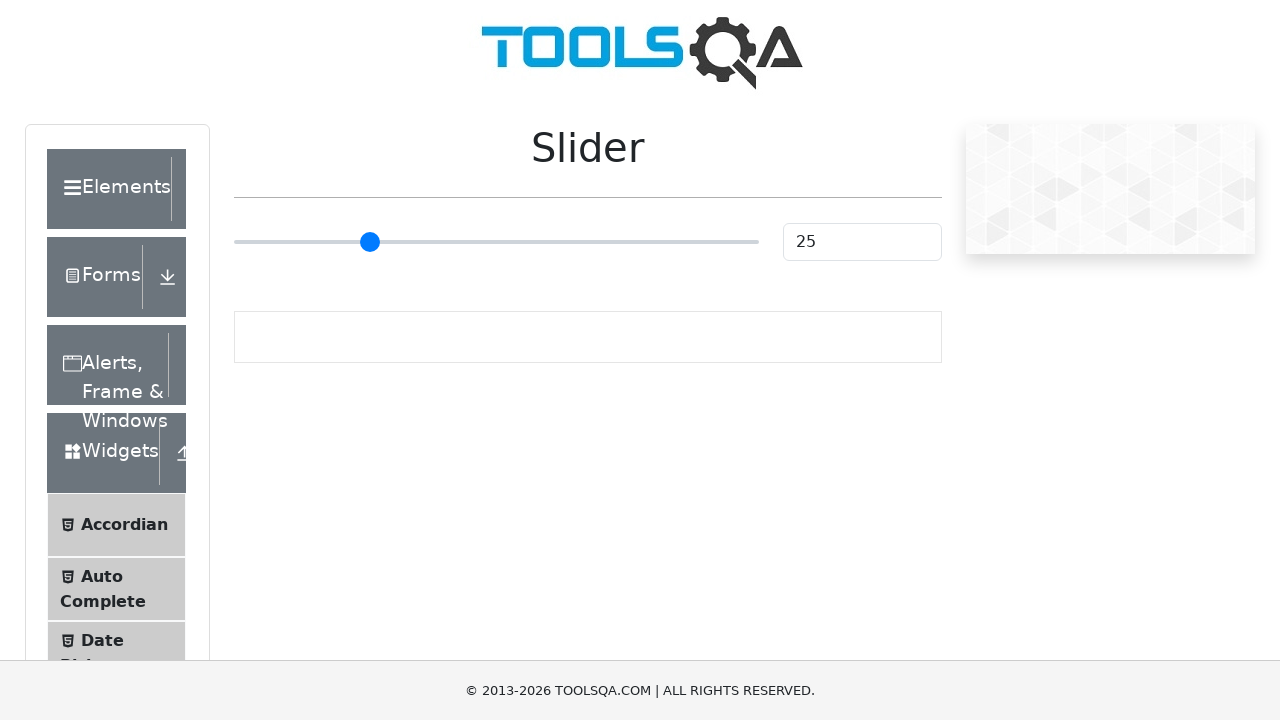

Located slider element
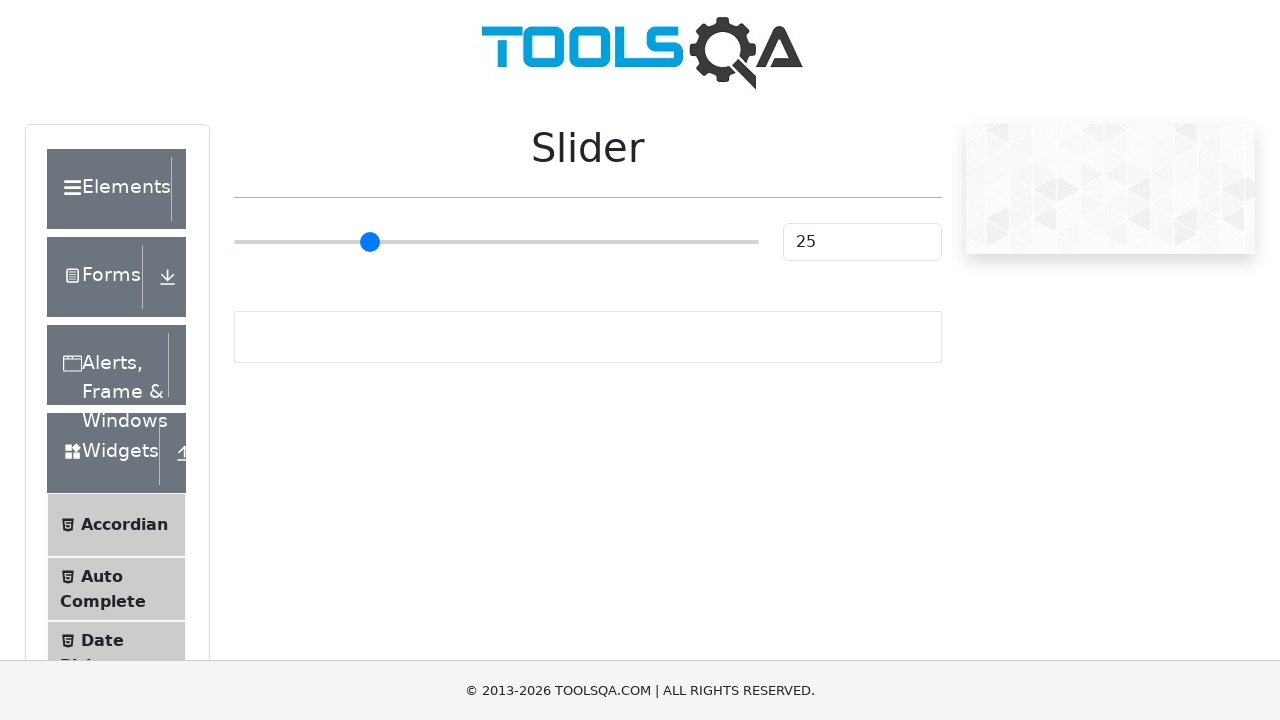

Retrieved initial slider value: 25
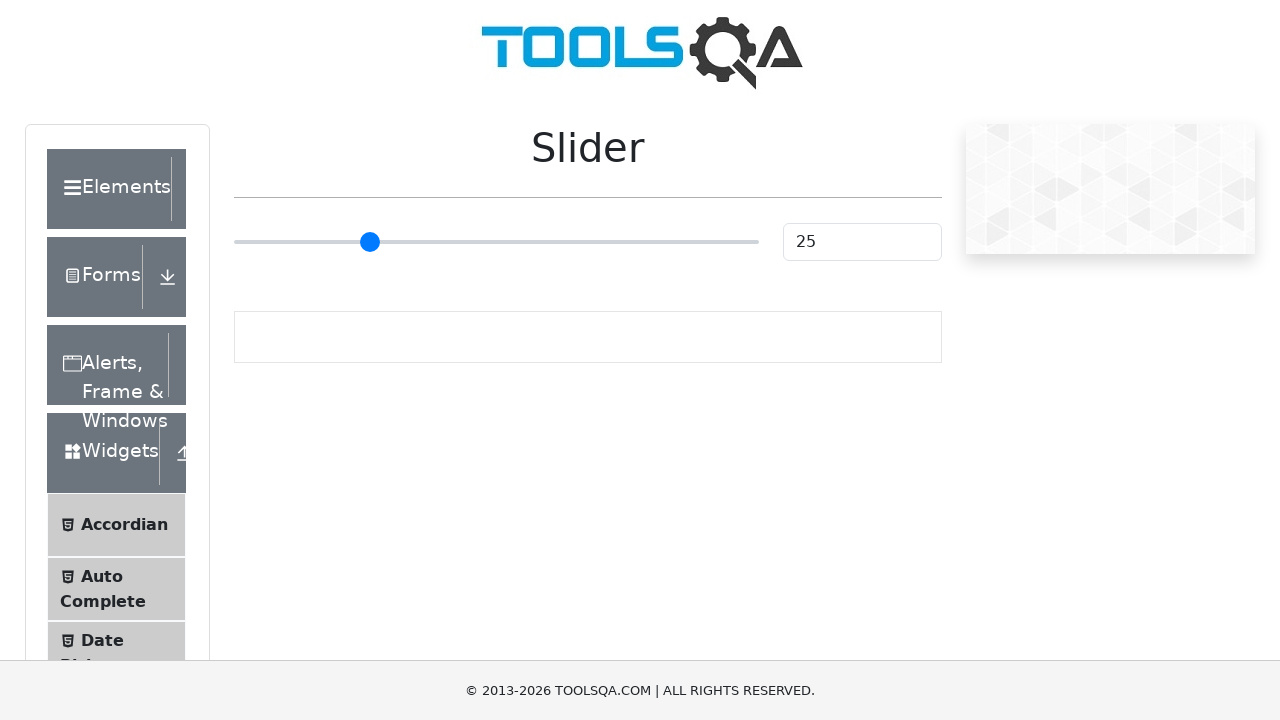

Set target value to 10 with difference of 15 steps
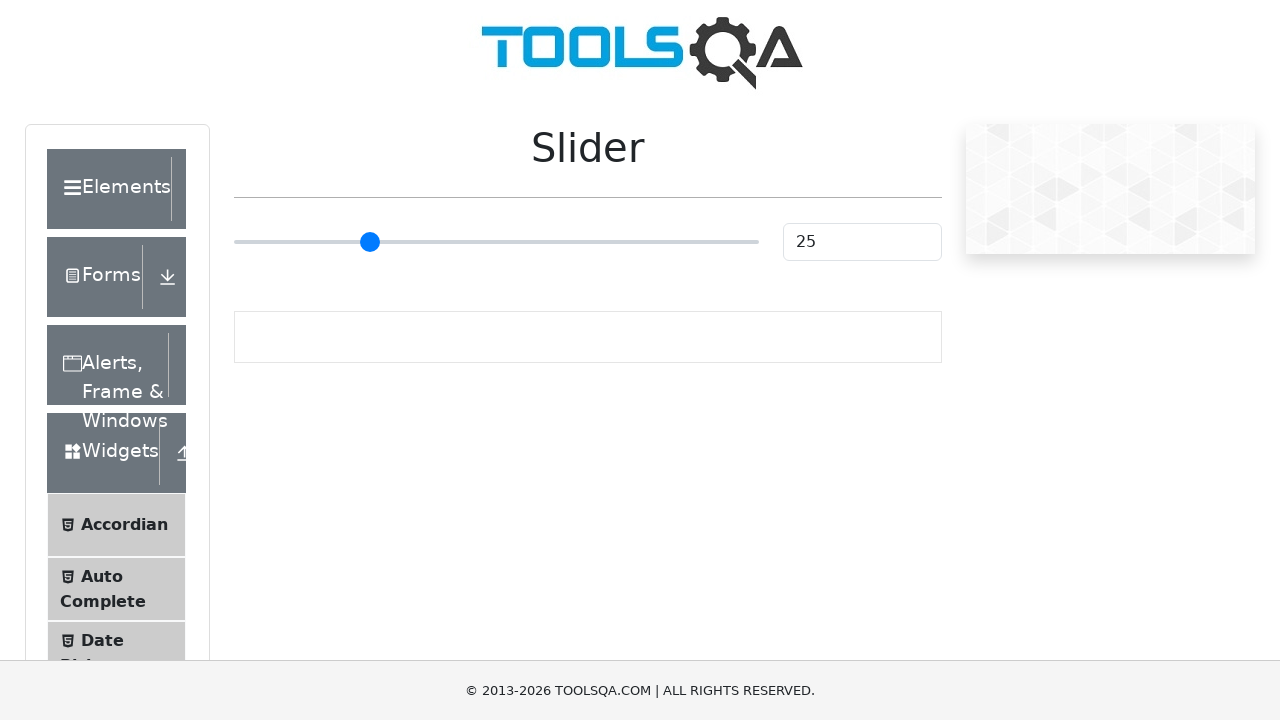

Focused on slider element on input[type='range']
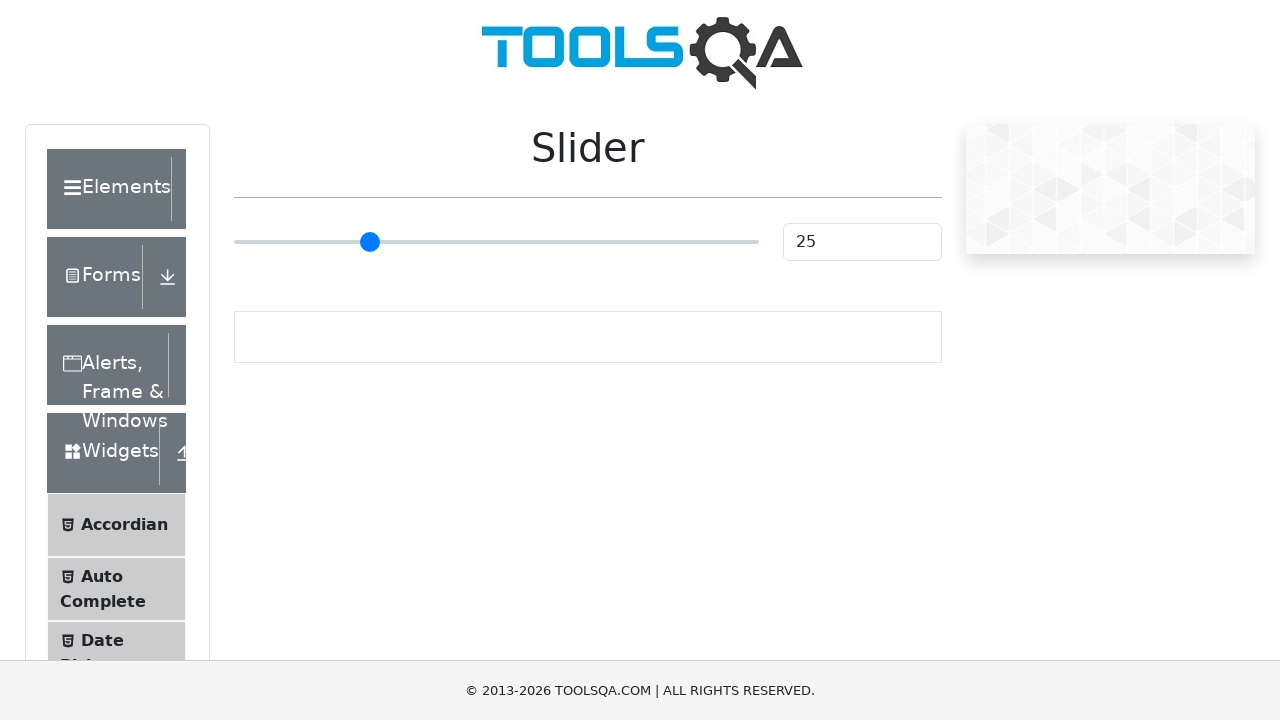

Waited 200ms for slider to be ready
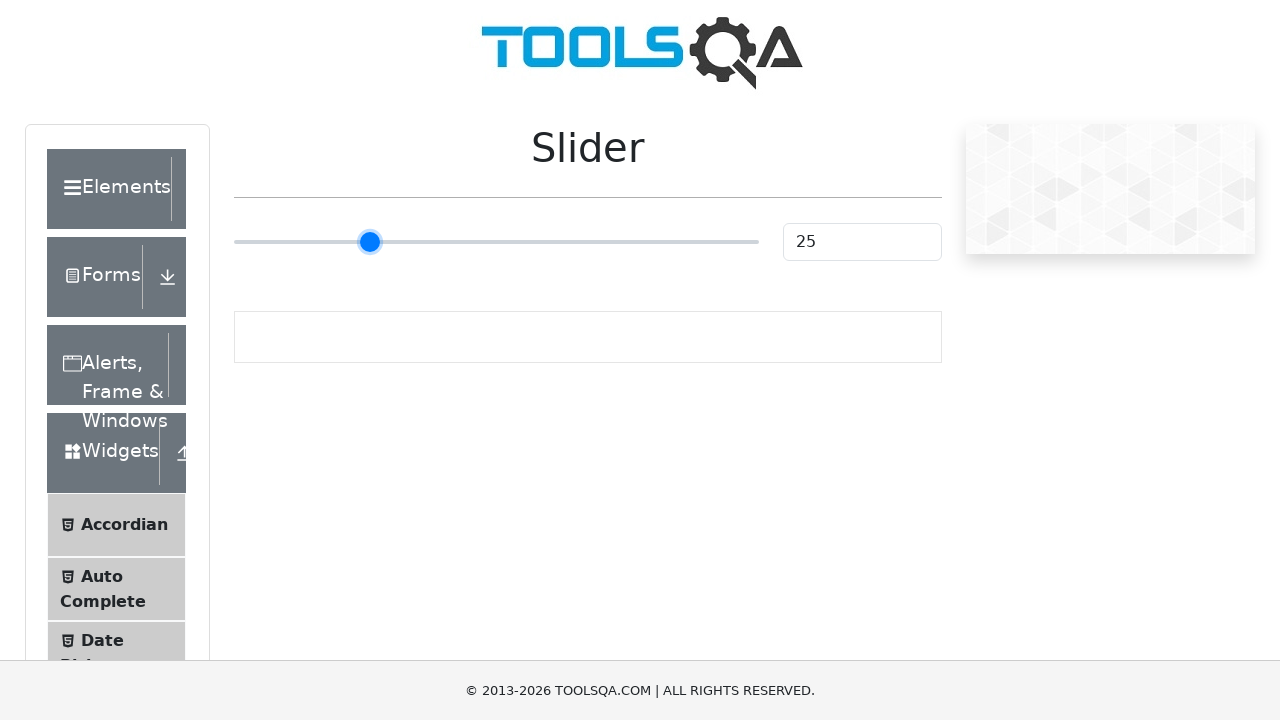

Pressed ArrowLeft key on slider (step 1 of 15) on input[type='range']
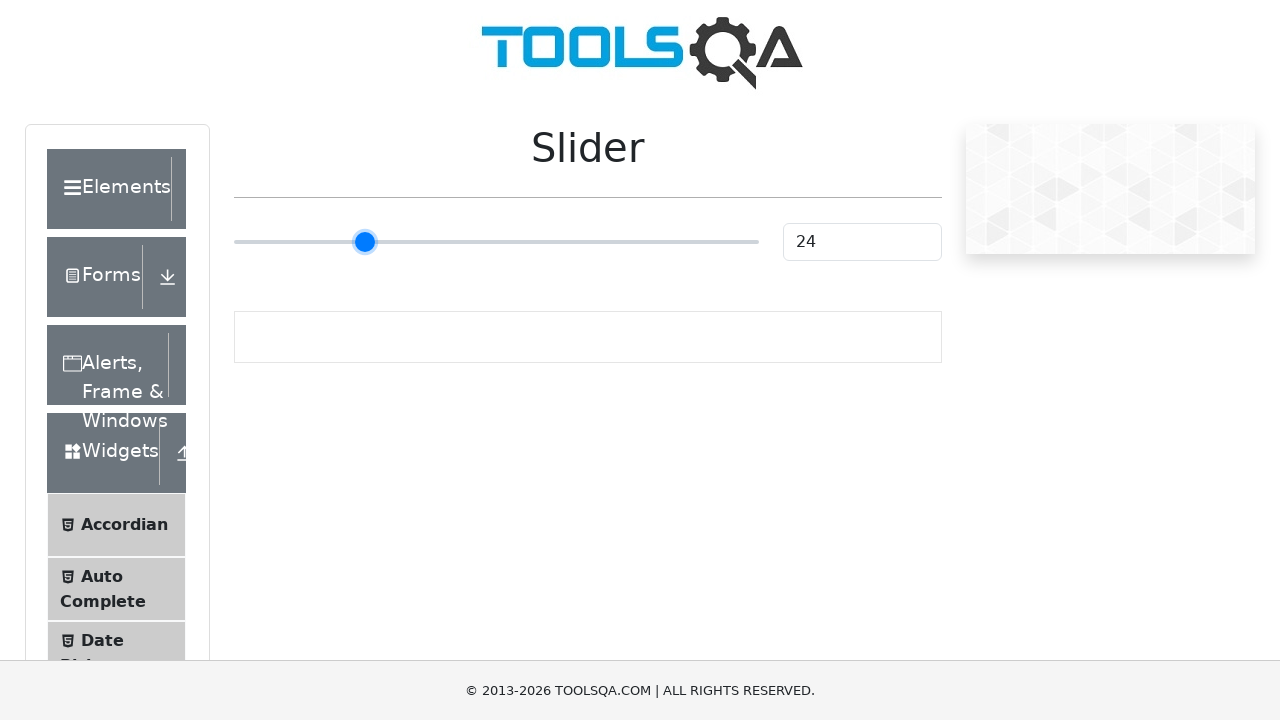

Waited 50ms between arrow key presses
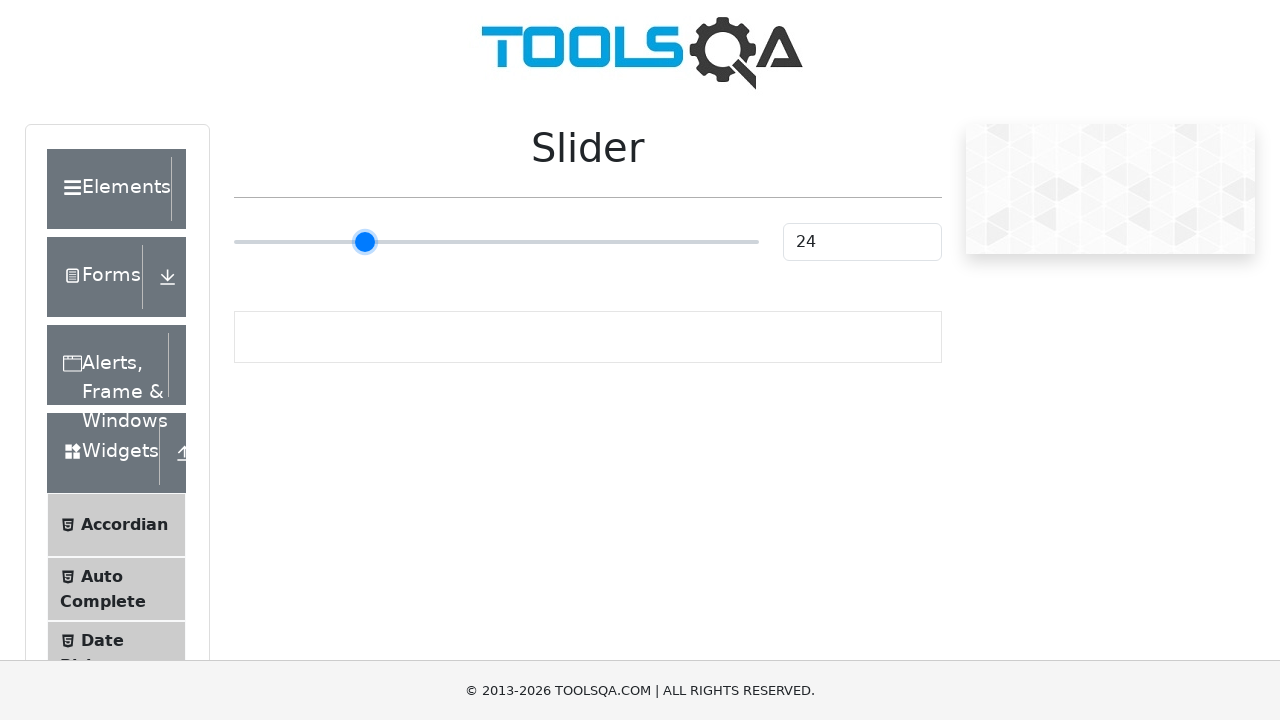

Pressed ArrowLeft key on slider (step 2 of 15) on input[type='range']
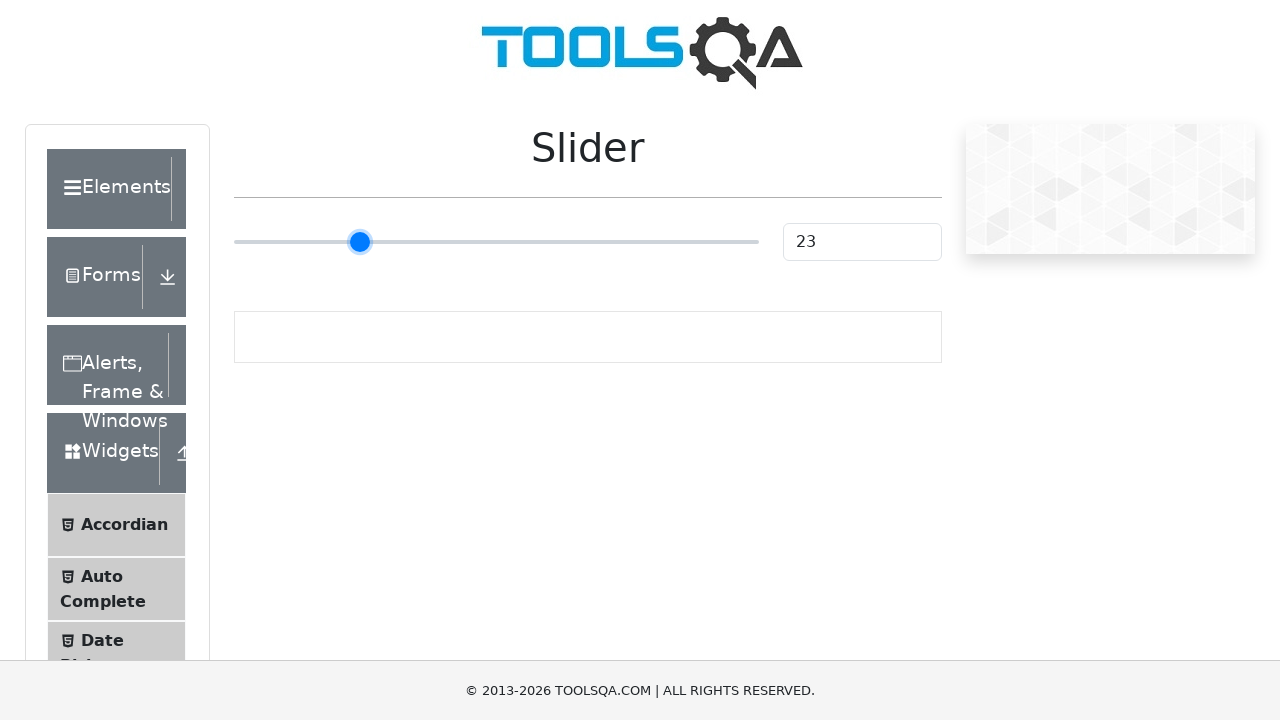

Waited 50ms between arrow key presses
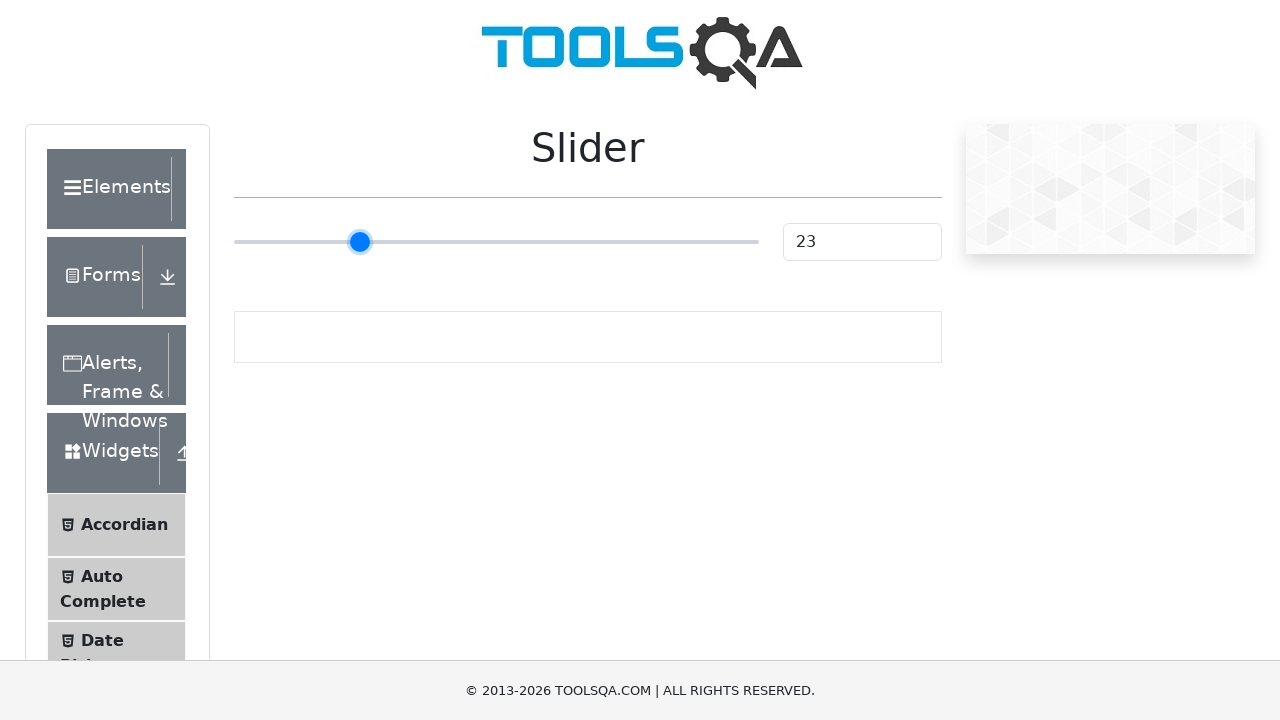

Pressed ArrowLeft key on slider (step 3 of 15) on input[type='range']
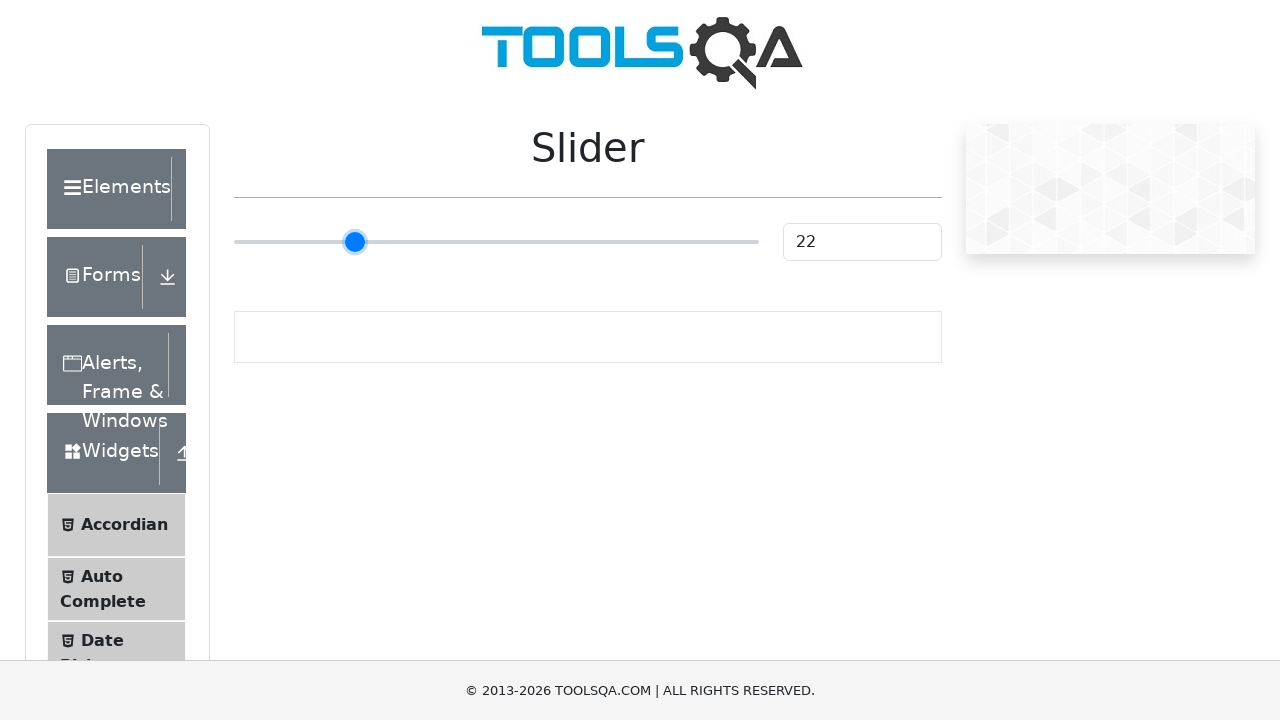

Waited 50ms between arrow key presses
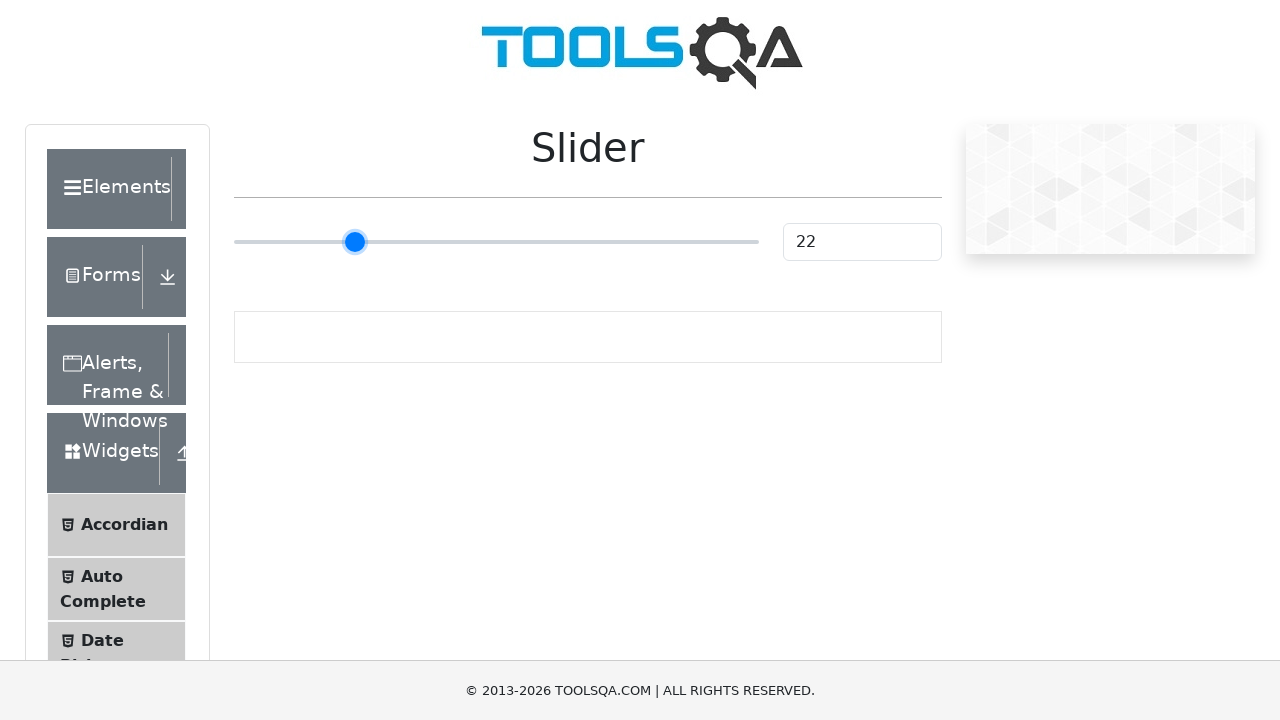

Pressed ArrowLeft key on slider (step 4 of 15) on input[type='range']
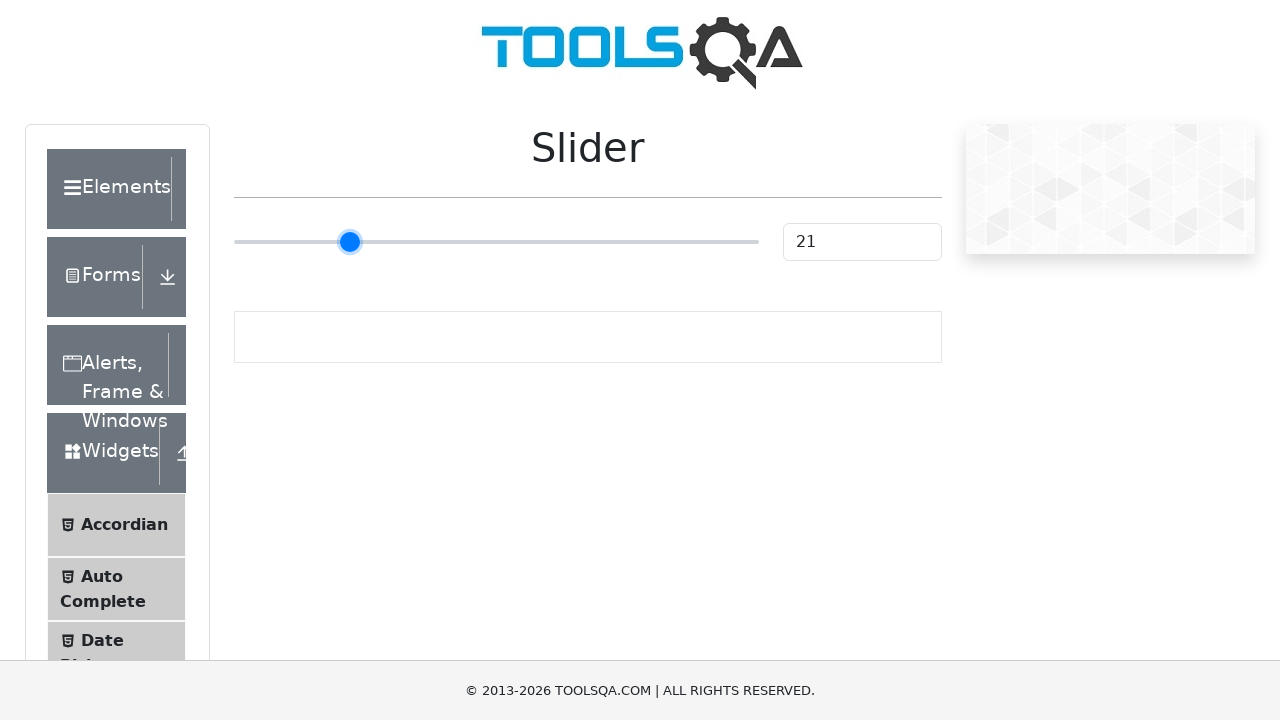

Waited 50ms between arrow key presses
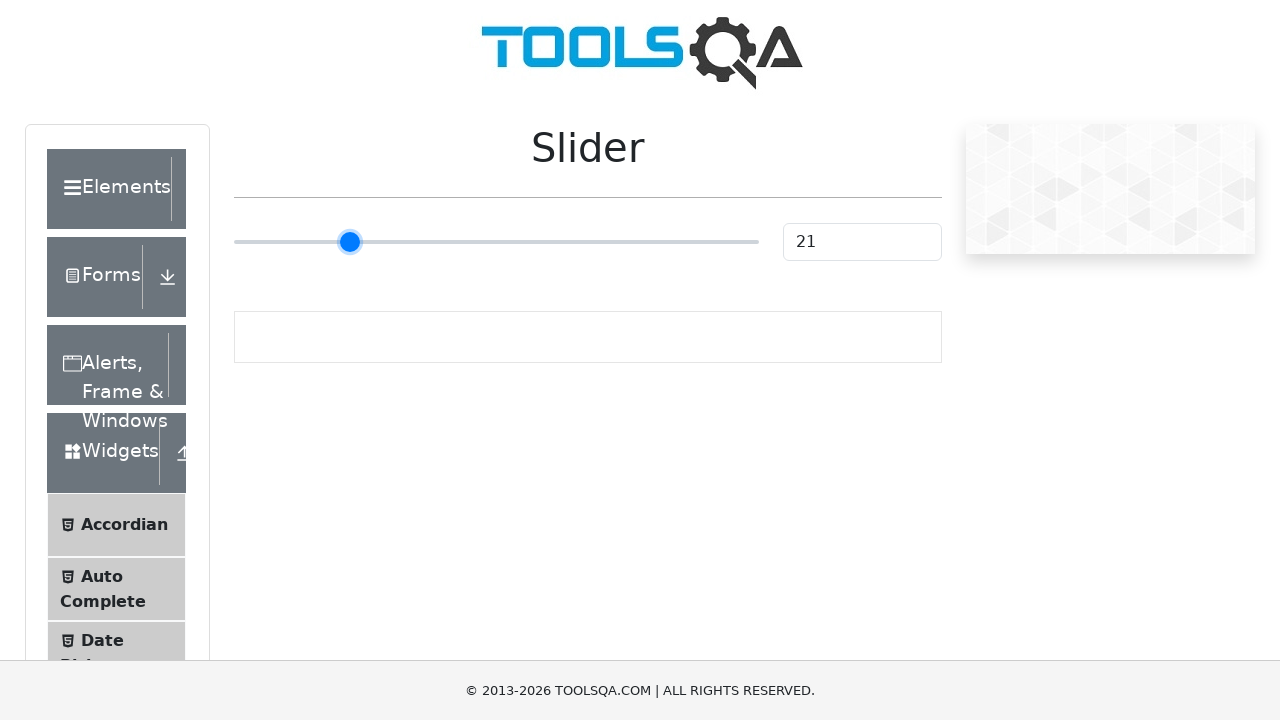

Pressed ArrowLeft key on slider (step 5 of 15) on input[type='range']
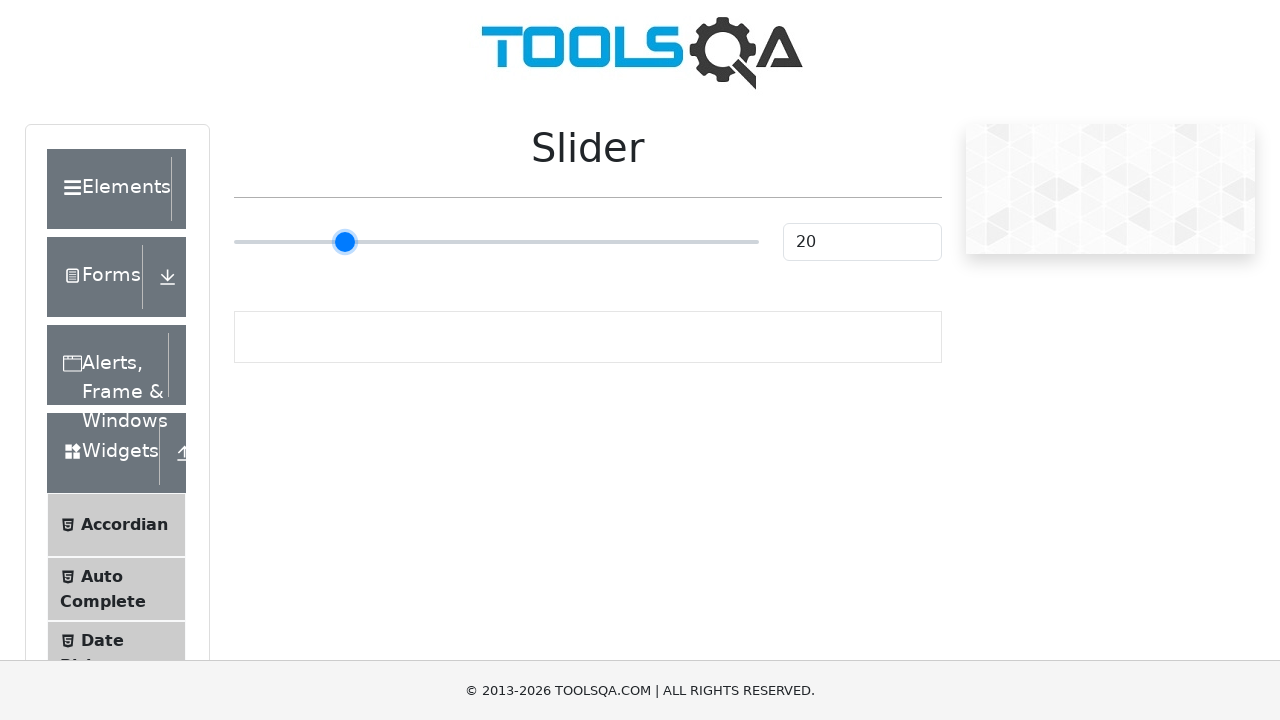

Waited 50ms between arrow key presses
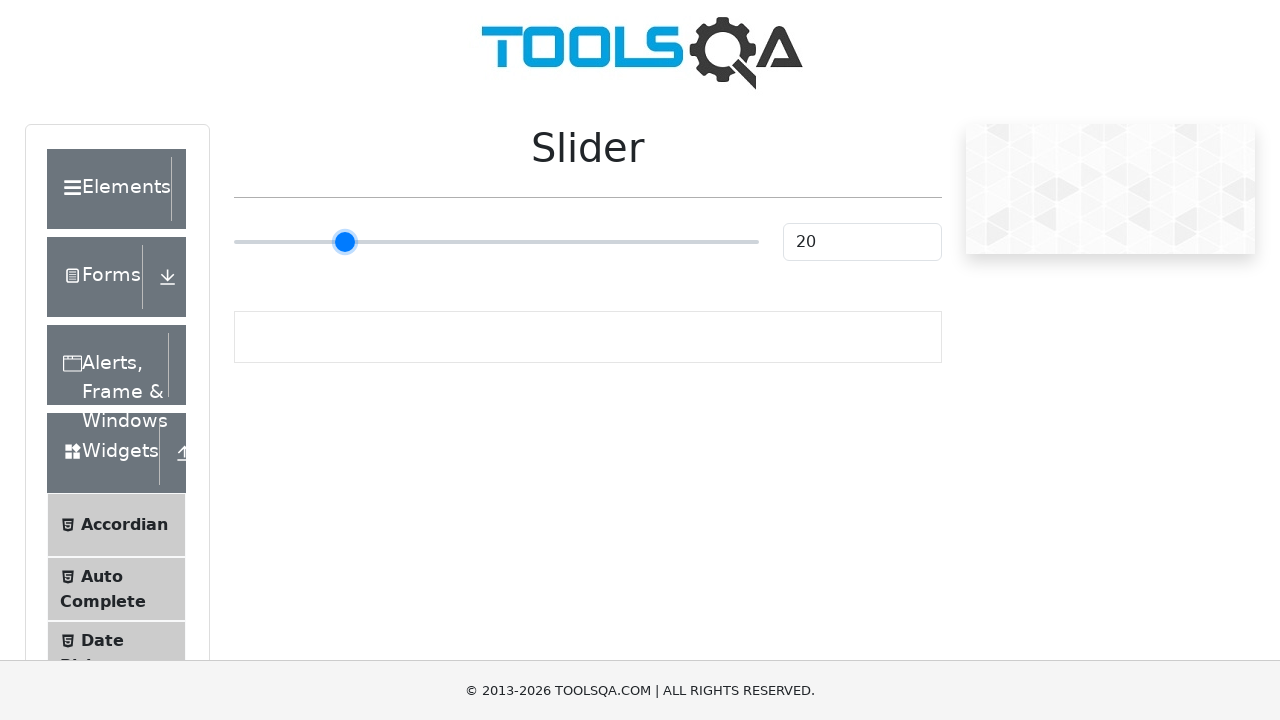

Pressed ArrowLeft key on slider (step 6 of 15) on input[type='range']
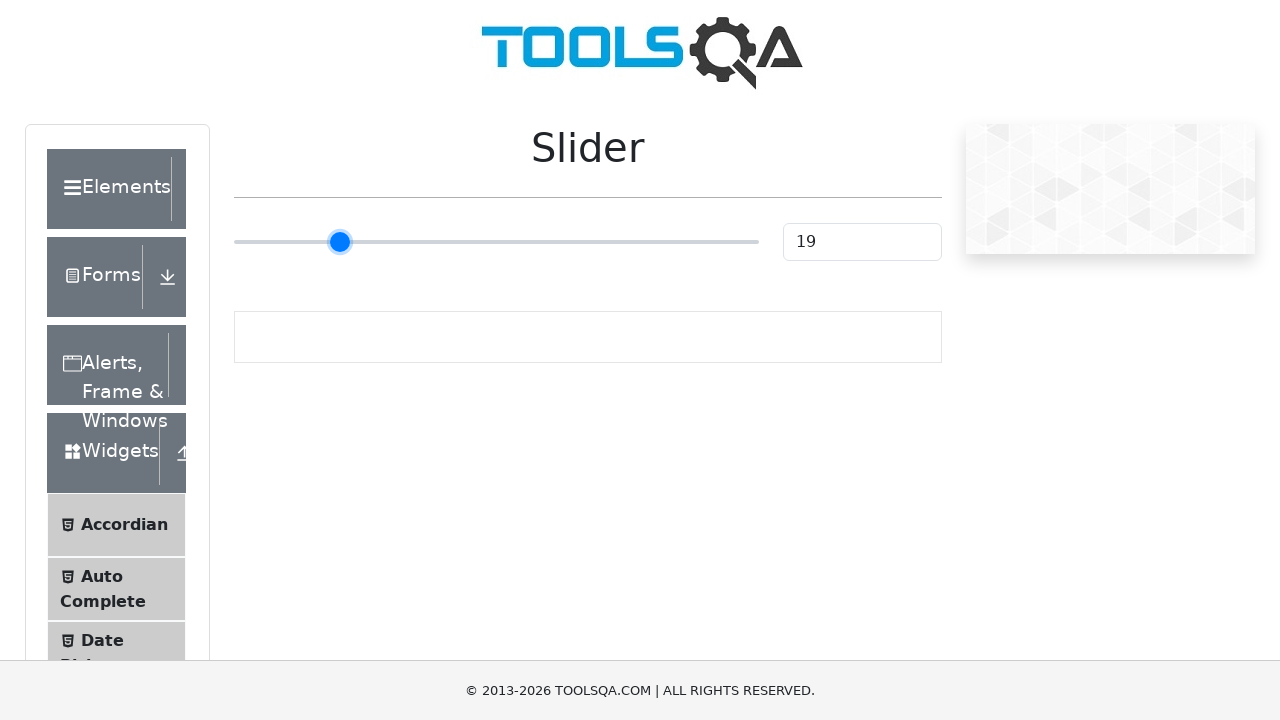

Waited 50ms between arrow key presses
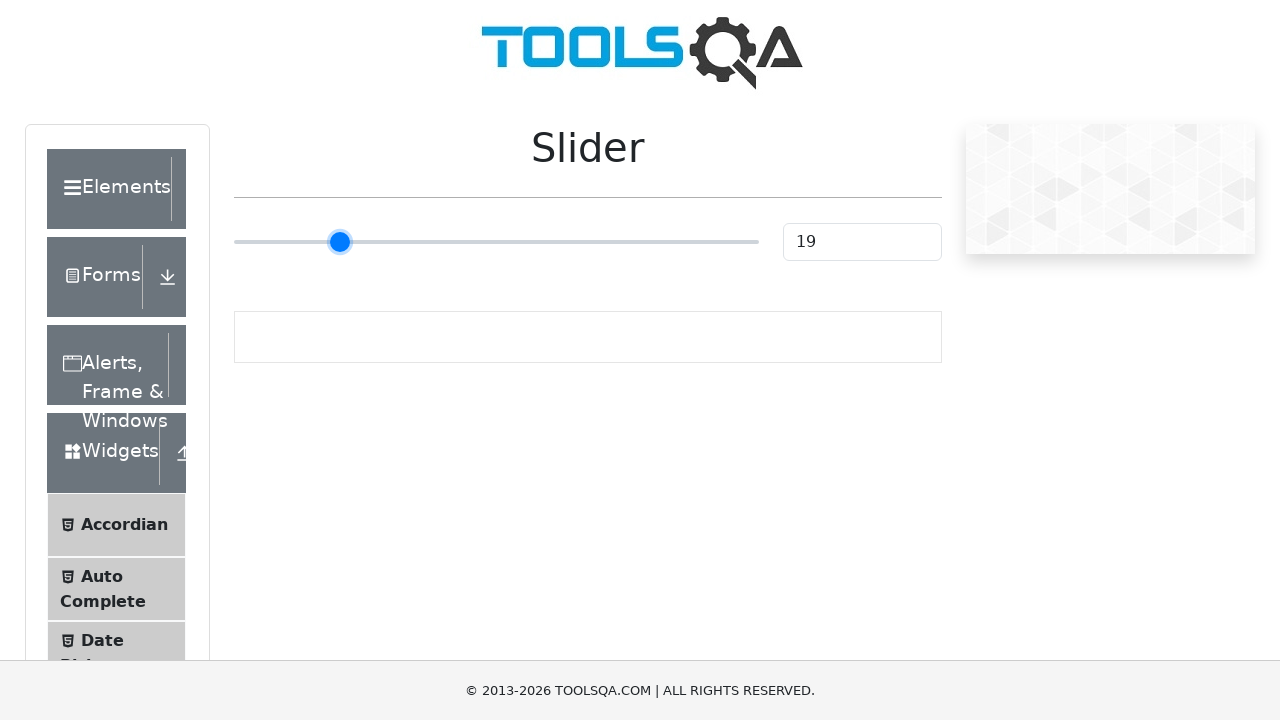

Pressed ArrowLeft key on slider (step 7 of 15) on input[type='range']
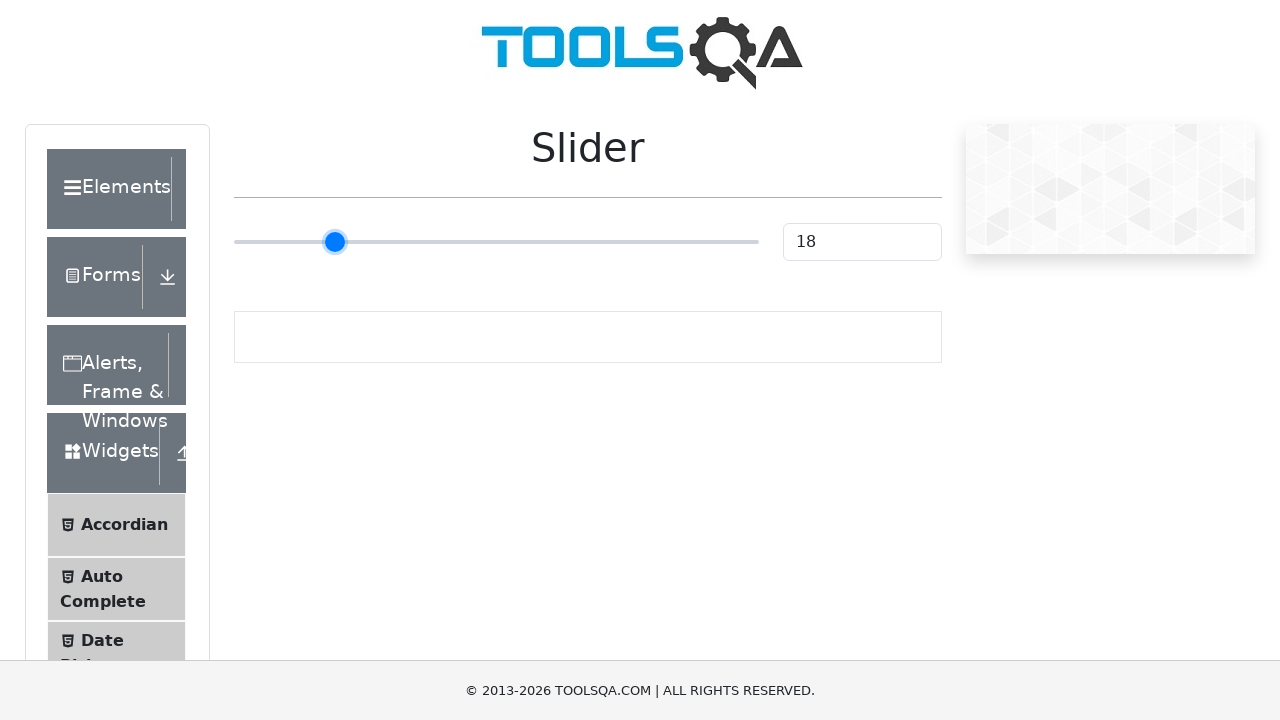

Waited 50ms between arrow key presses
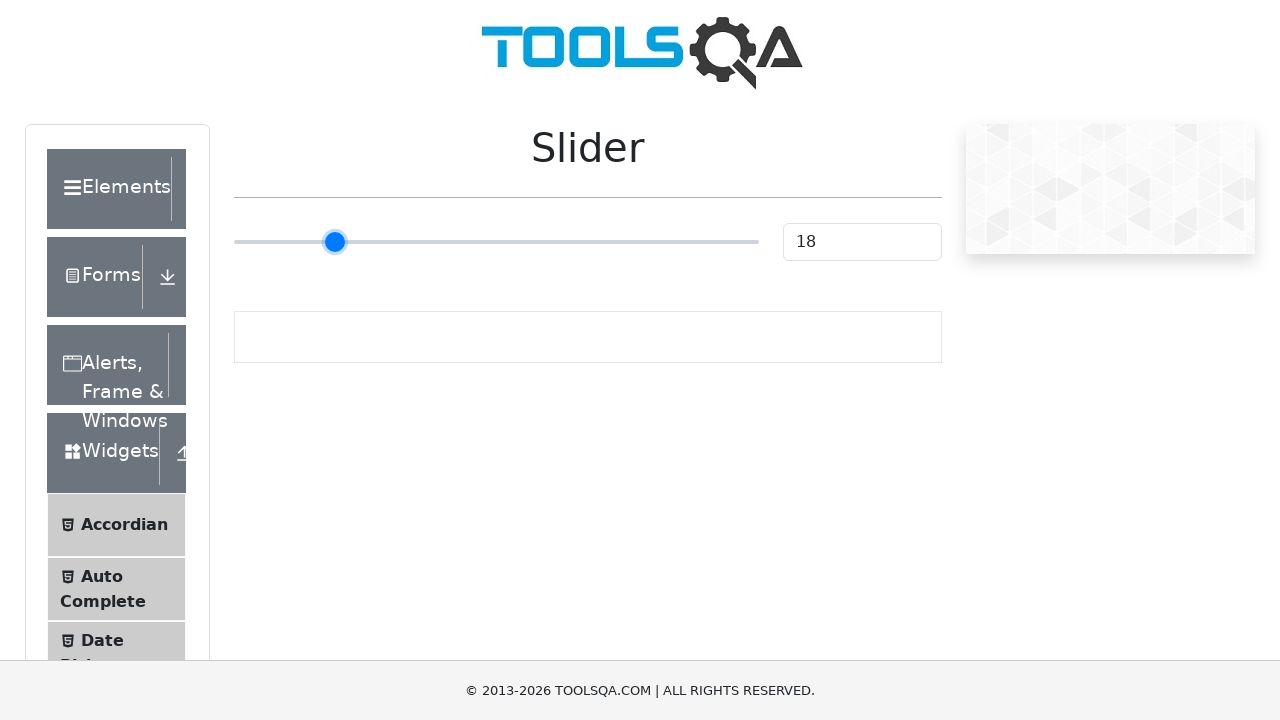

Pressed ArrowLeft key on slider (step 8 of 15) on input[type='range']
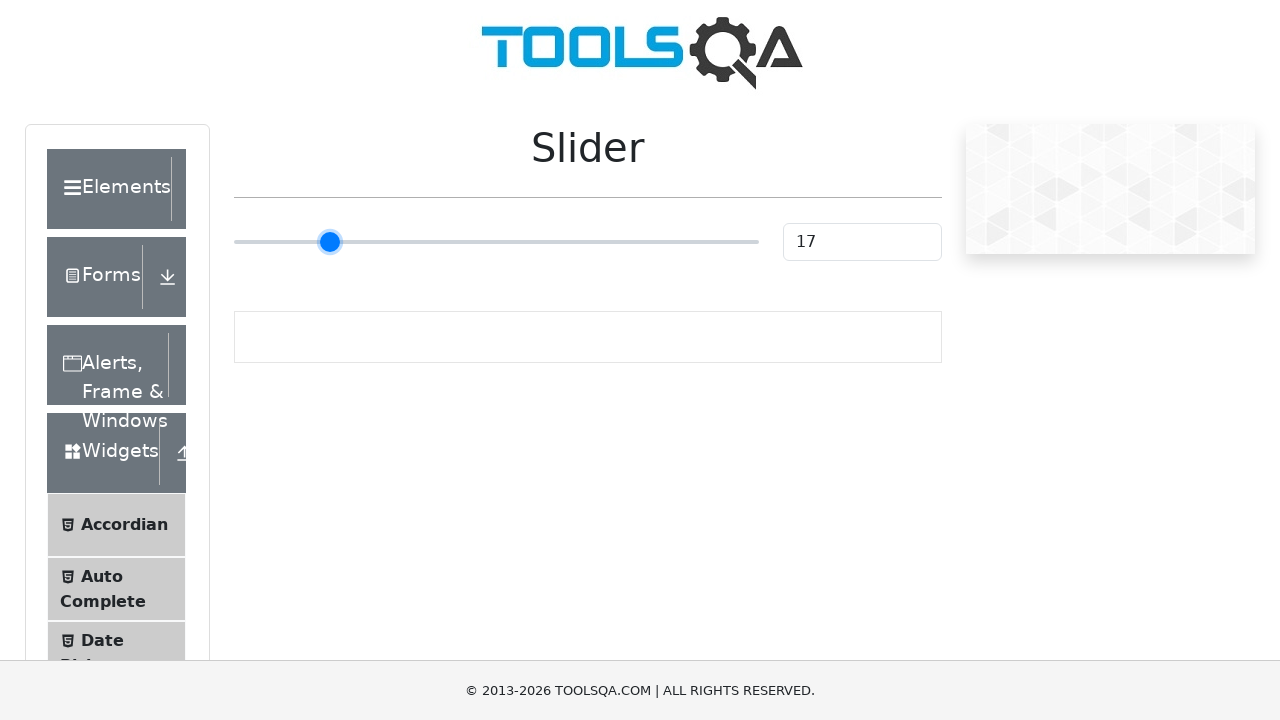

Waited 50ms between arrow key presses
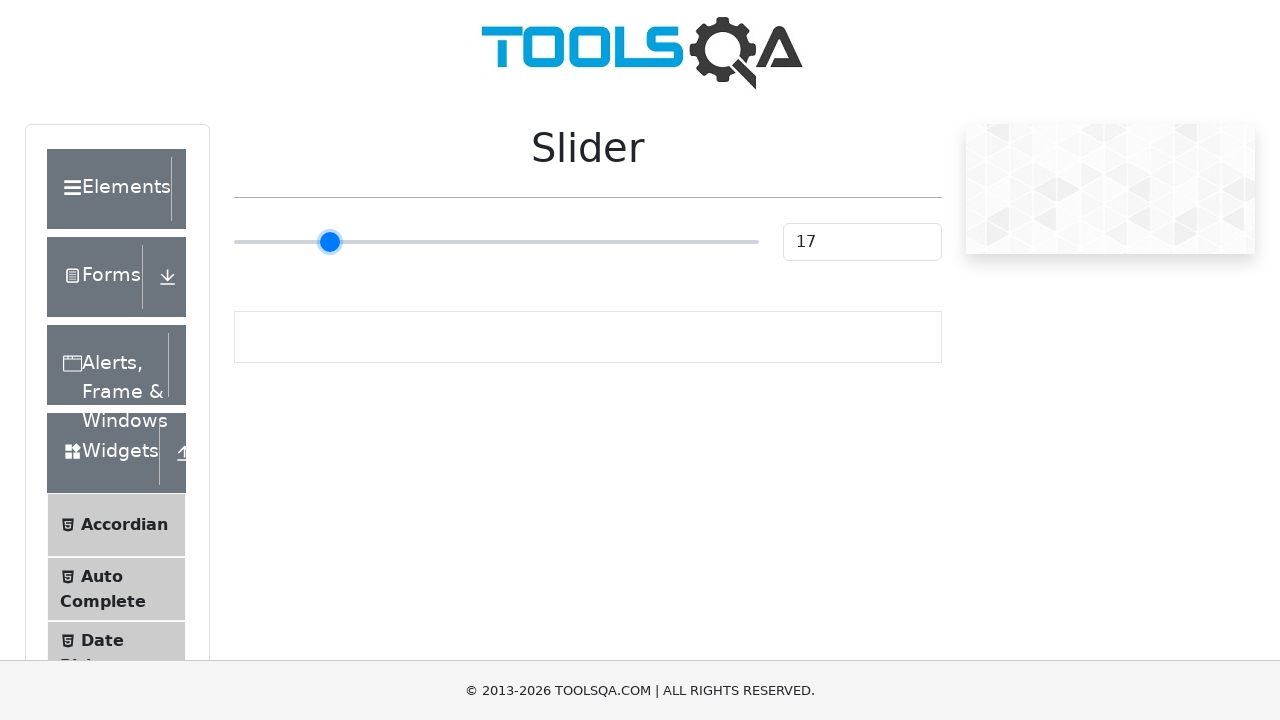

Pressed ArrowLeft key on slider (step 9 of 15) on input[type='range']
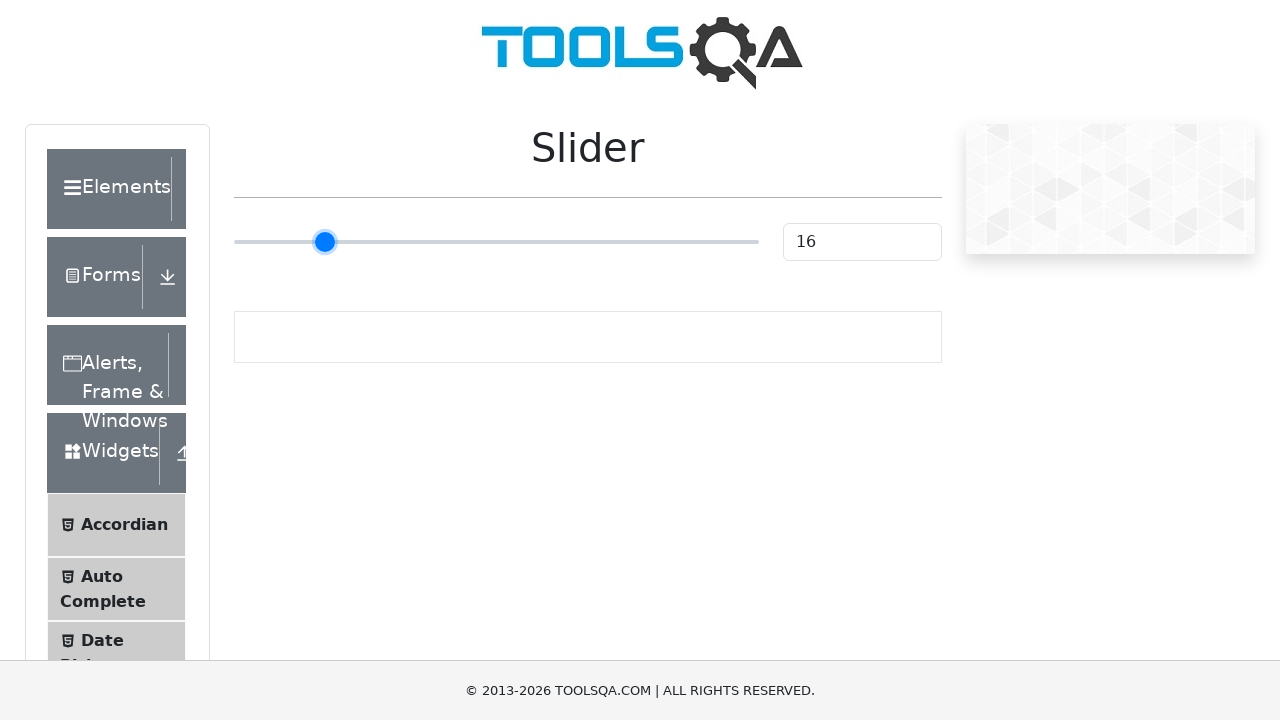

Waited 50ms between arrow key presses
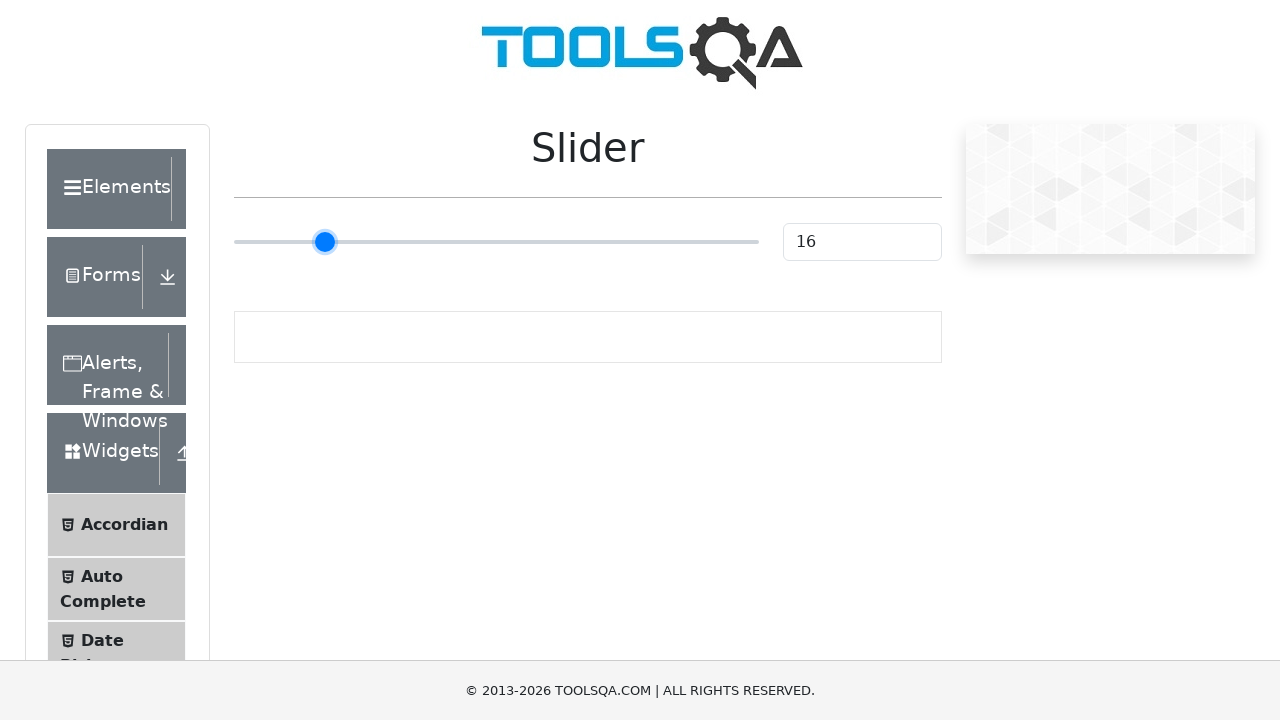

Pressed ArrowLeft key on slider (step 10 of 15) on input[type='range']
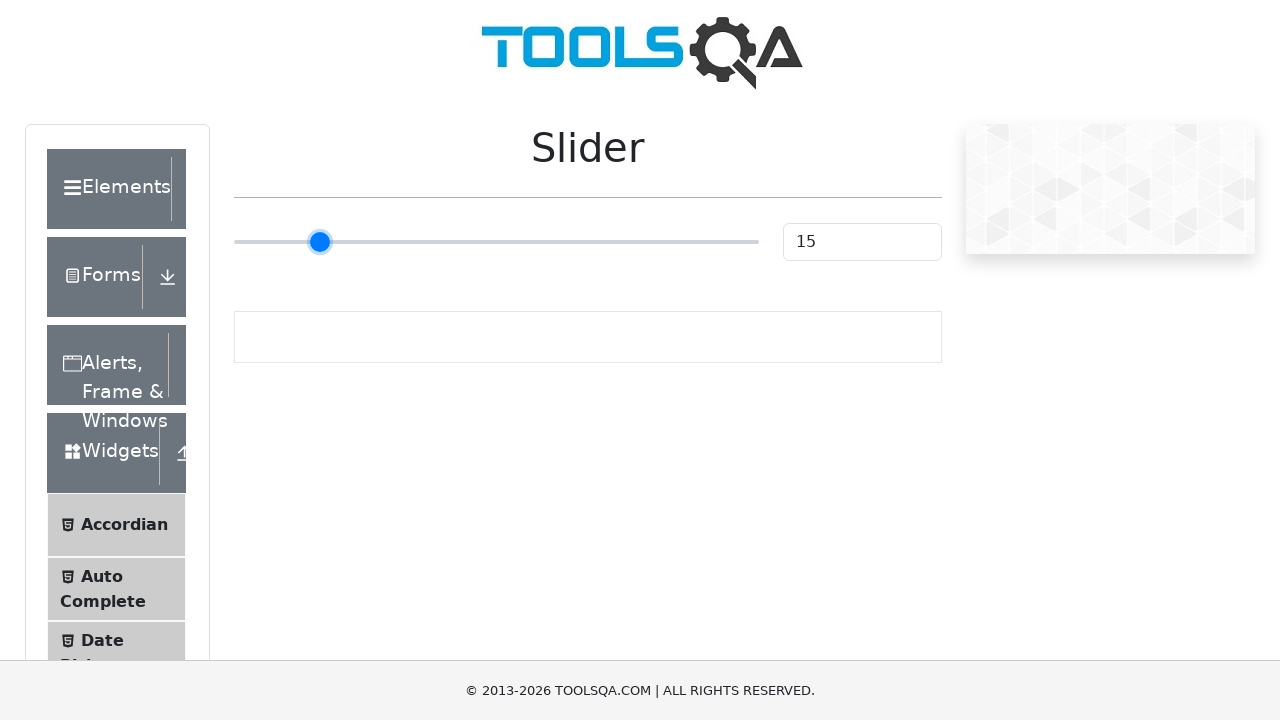

Waited 50ms between arrow key presses
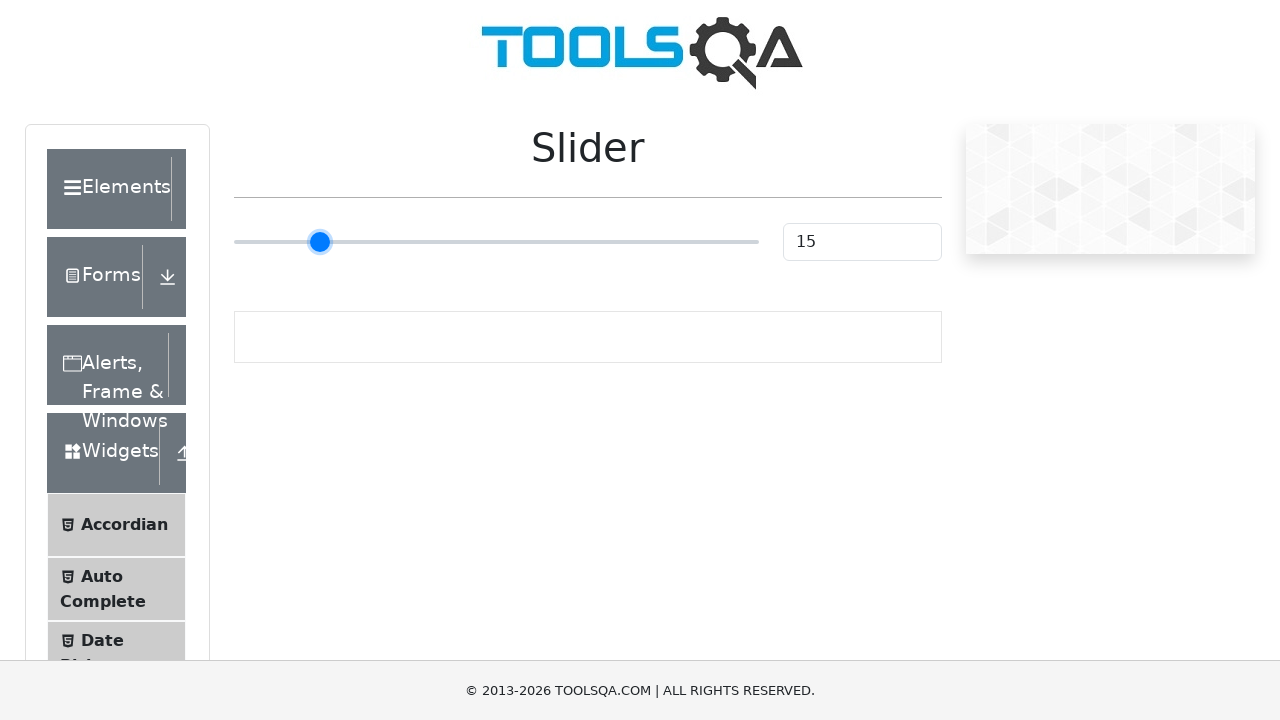

Pressed ArrowLeft key on slider (step 11 of 15) on input[type='range']
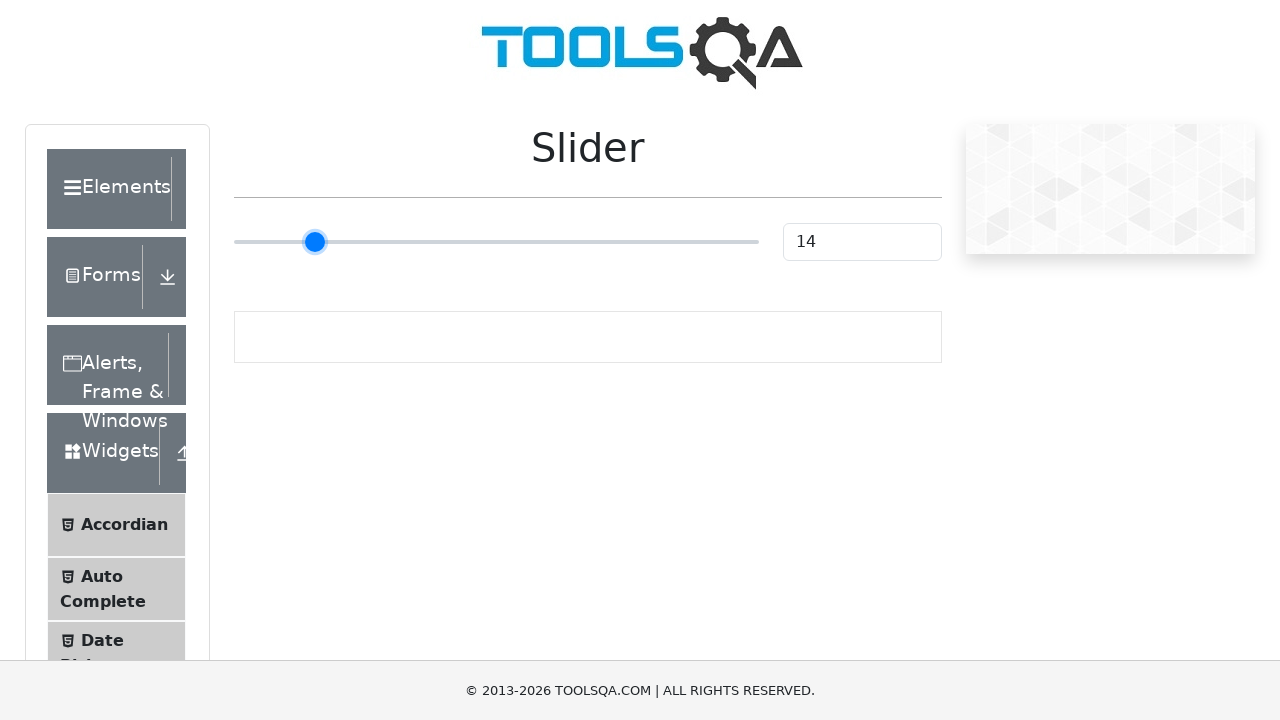

Waited 50ms between arrow key presses
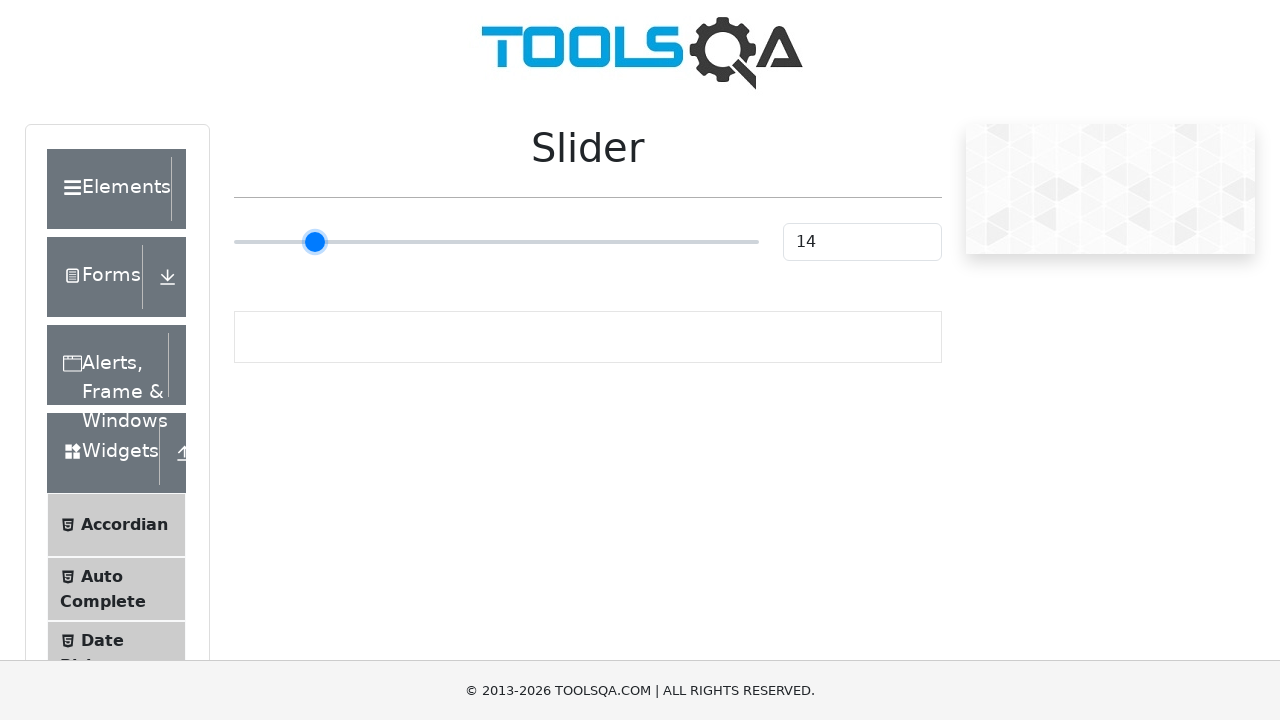

Pressed ArrowLeft key on slider (step 12 of 15) on input[type='range']
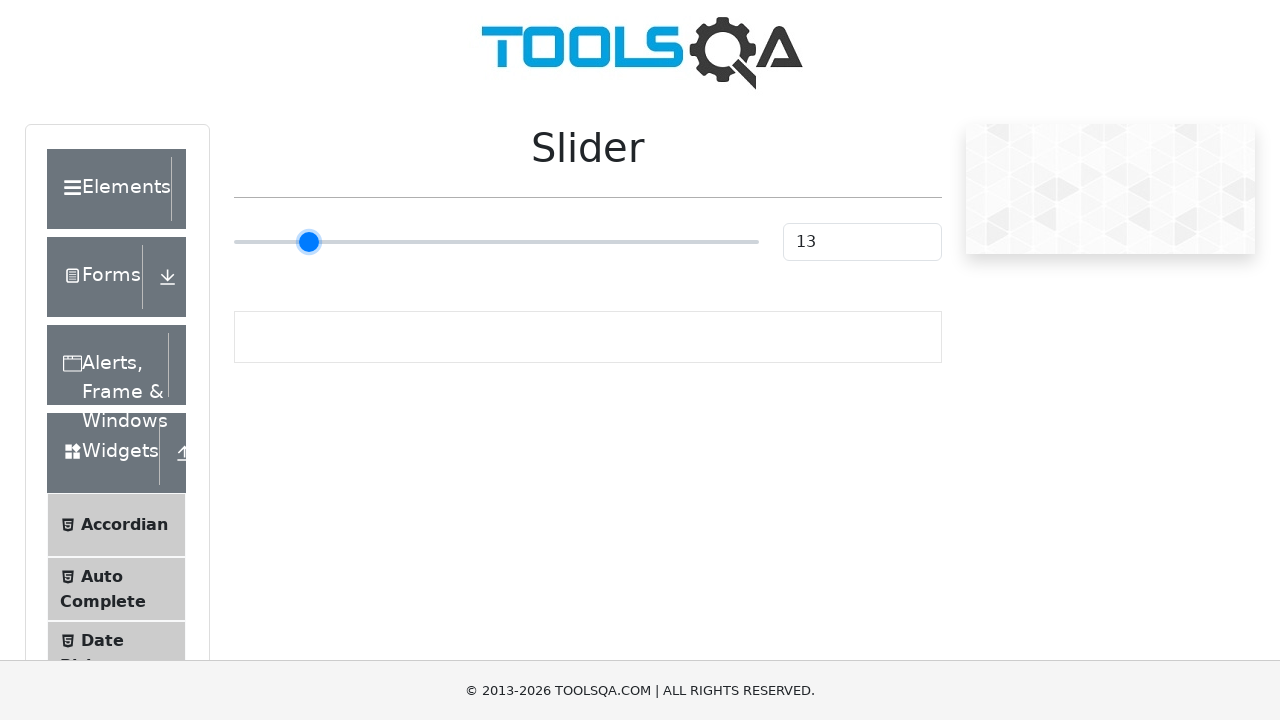

Waited 50ms between arrow key presses
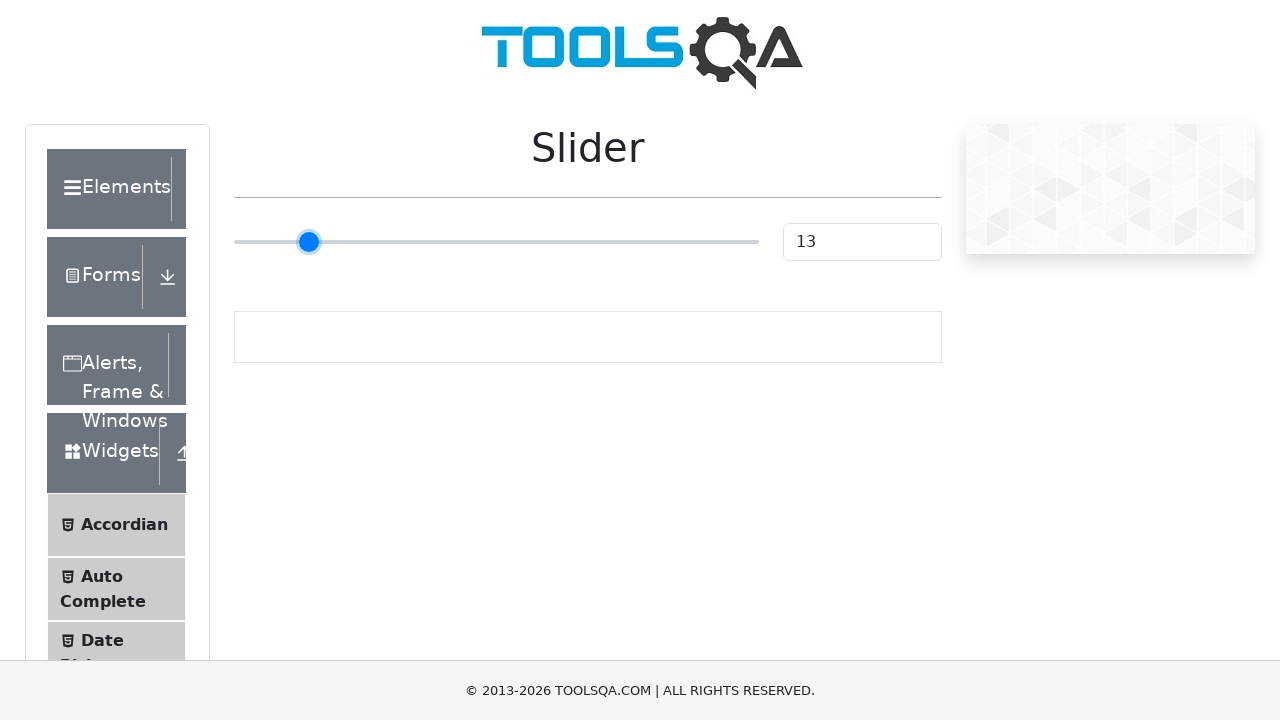

Pressed ArrowLeft key on slider (step 13 of 15) on input[type='range']
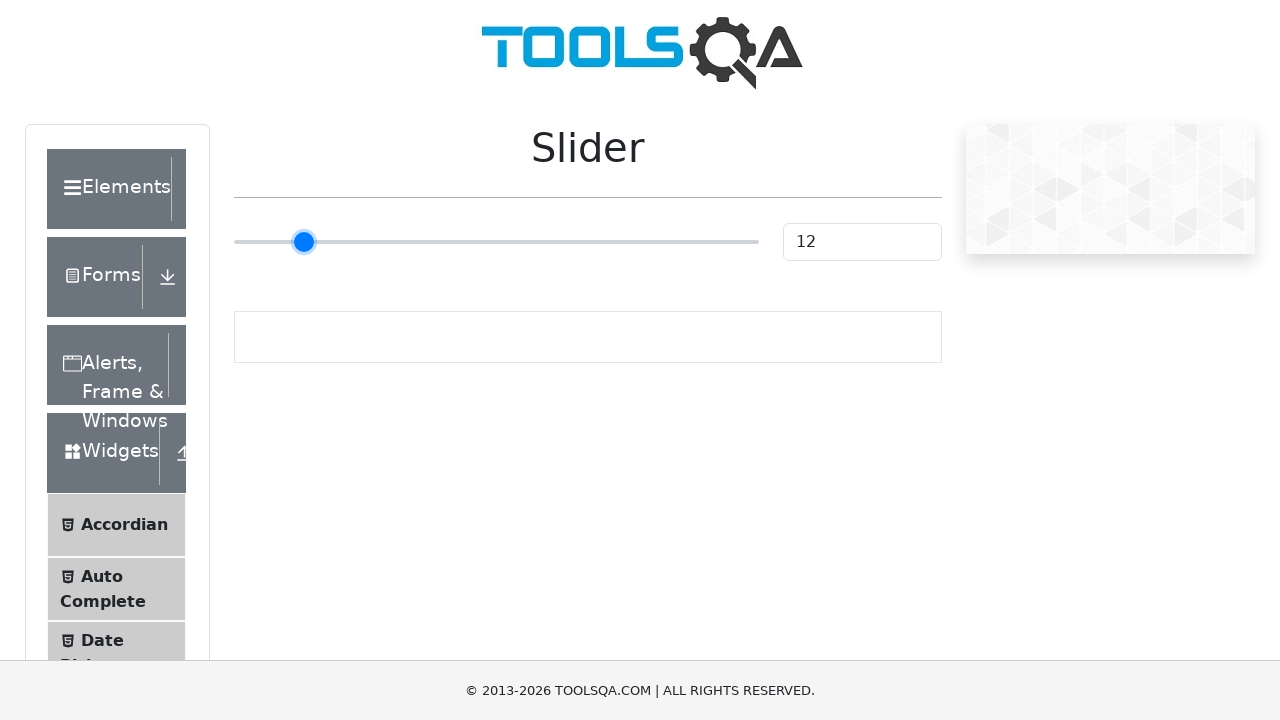

Waited 50ms between arrow key presses
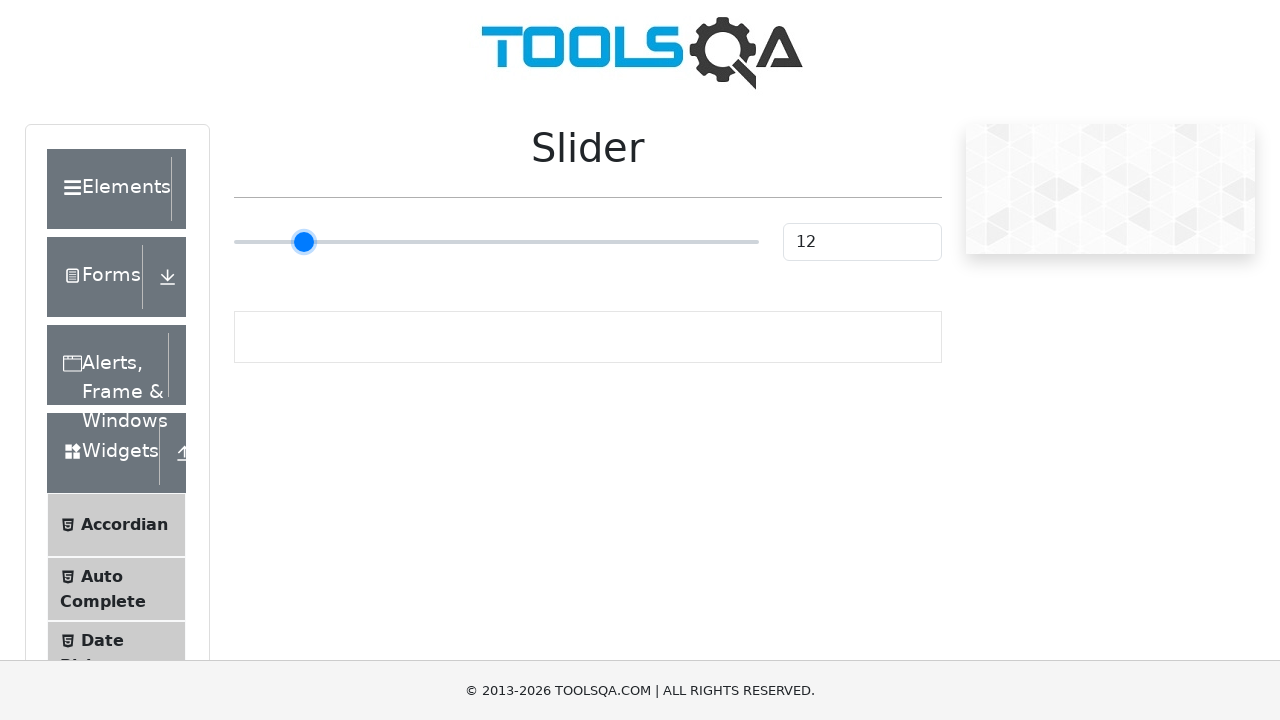

Pressed ArrowLeft key on slider (step 14 of 15) on input[type='range']
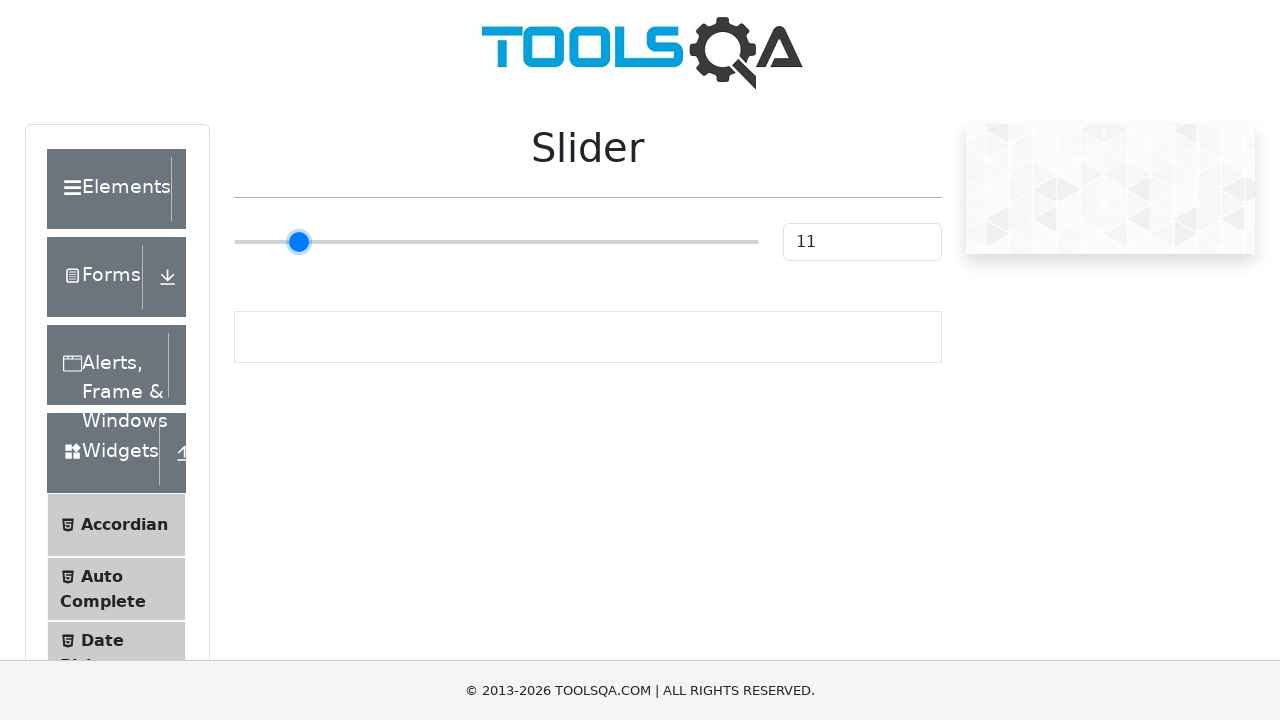

Waited 50ms between arrow key presses
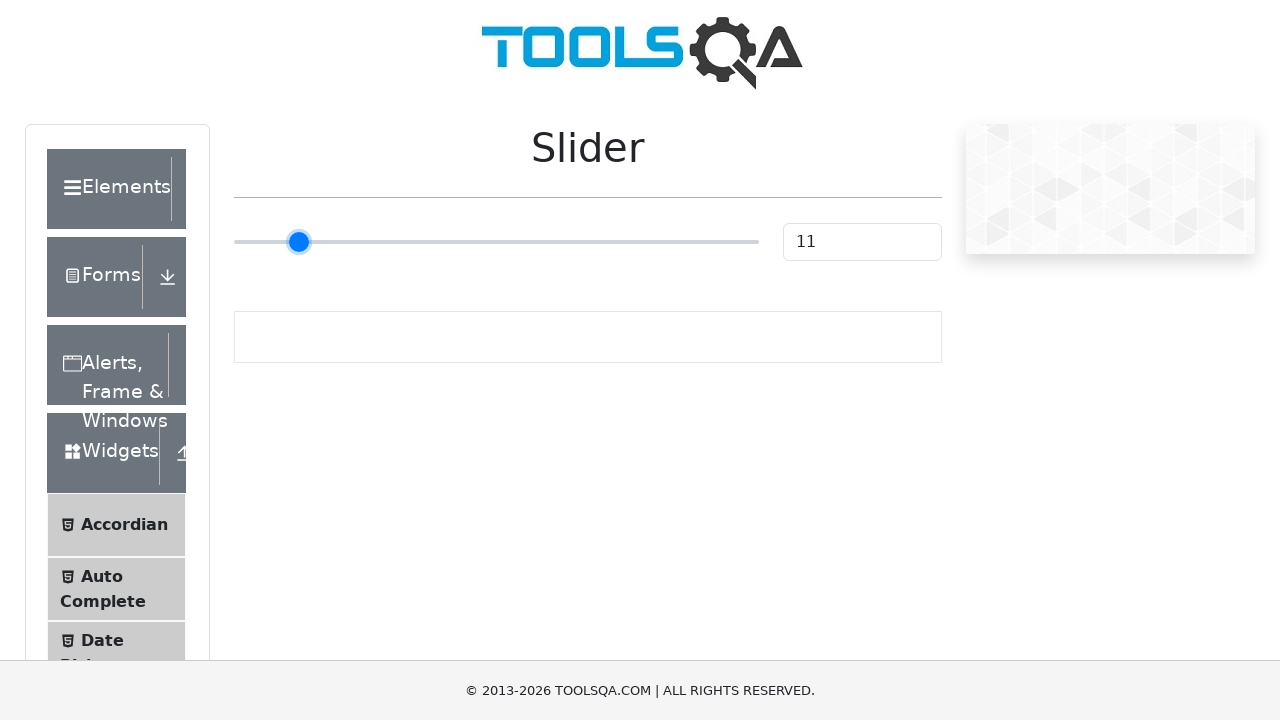

Pressed ArrowLeft key on slider (step 15 of 15) on input[type='range']
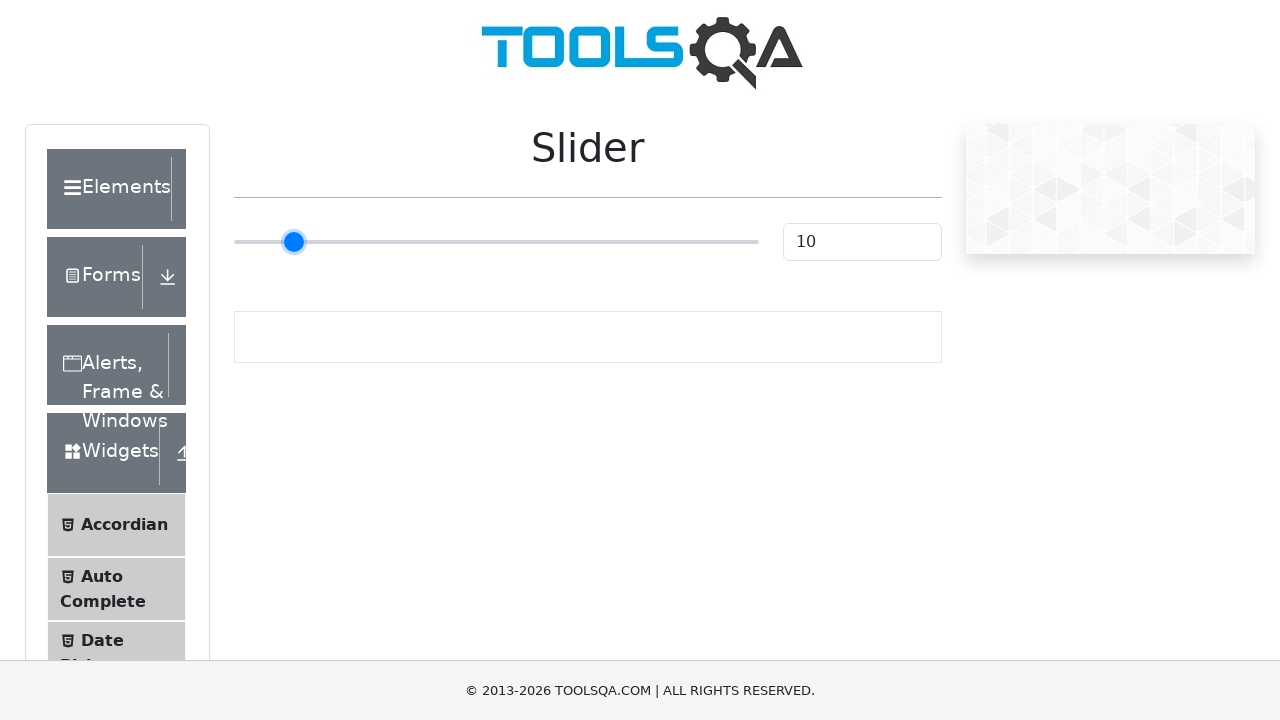

Waited 50ms between arrow key presses
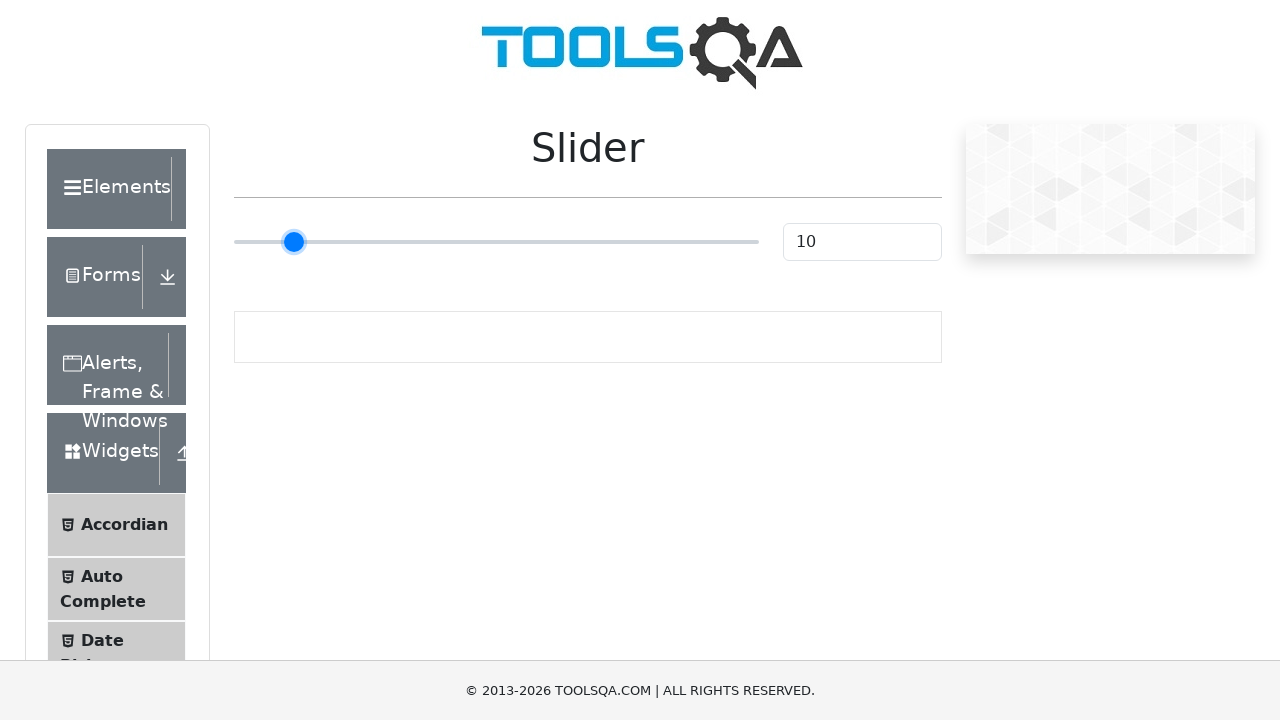

Completed arrow key presses with total count: 15
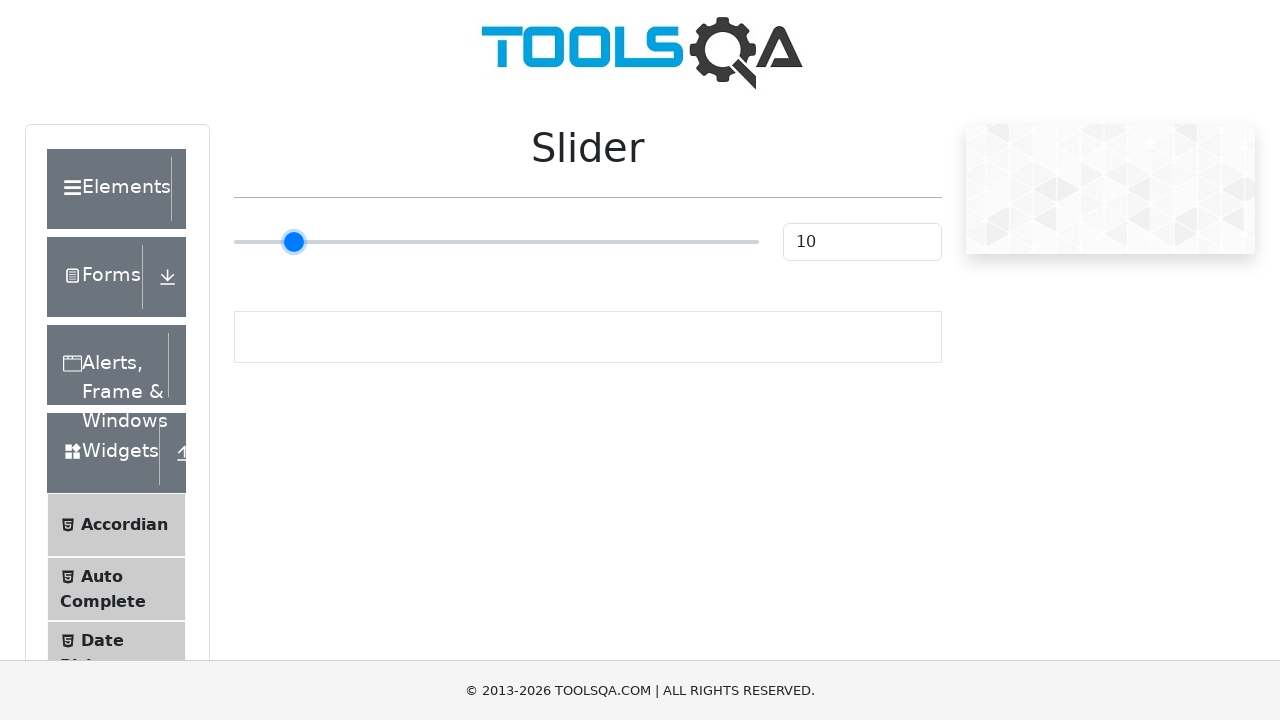

Retrieved new slider value: 10
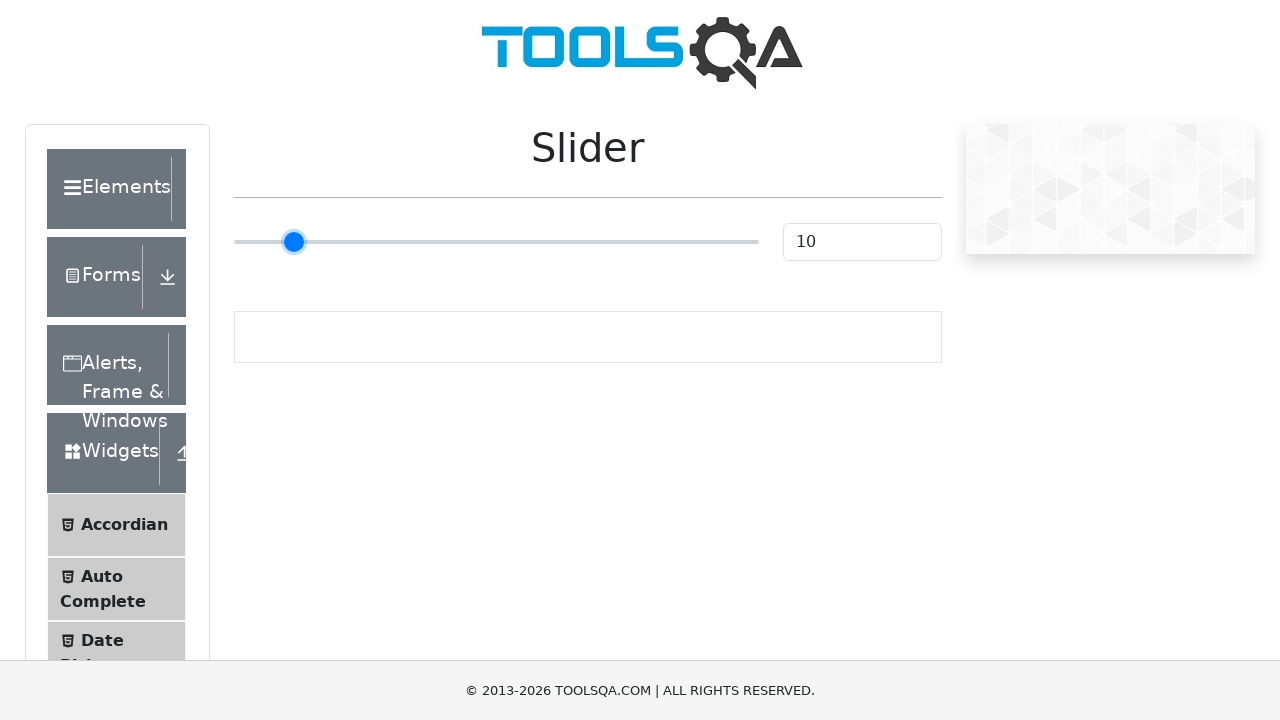

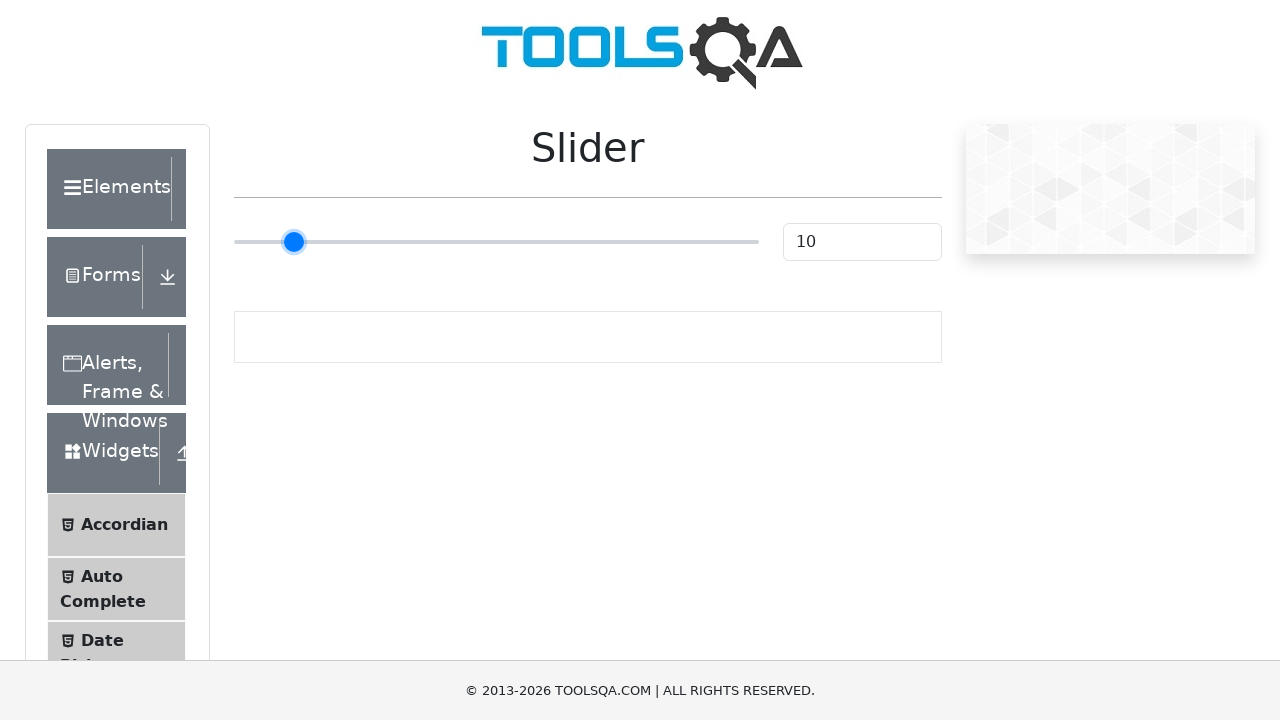